Navigates to a company's financial data page on screener.in and expands all dropdown sections to reveal complete financial information

Starting URL: https://www.screener.in/company/ADANIENT/consolidated/

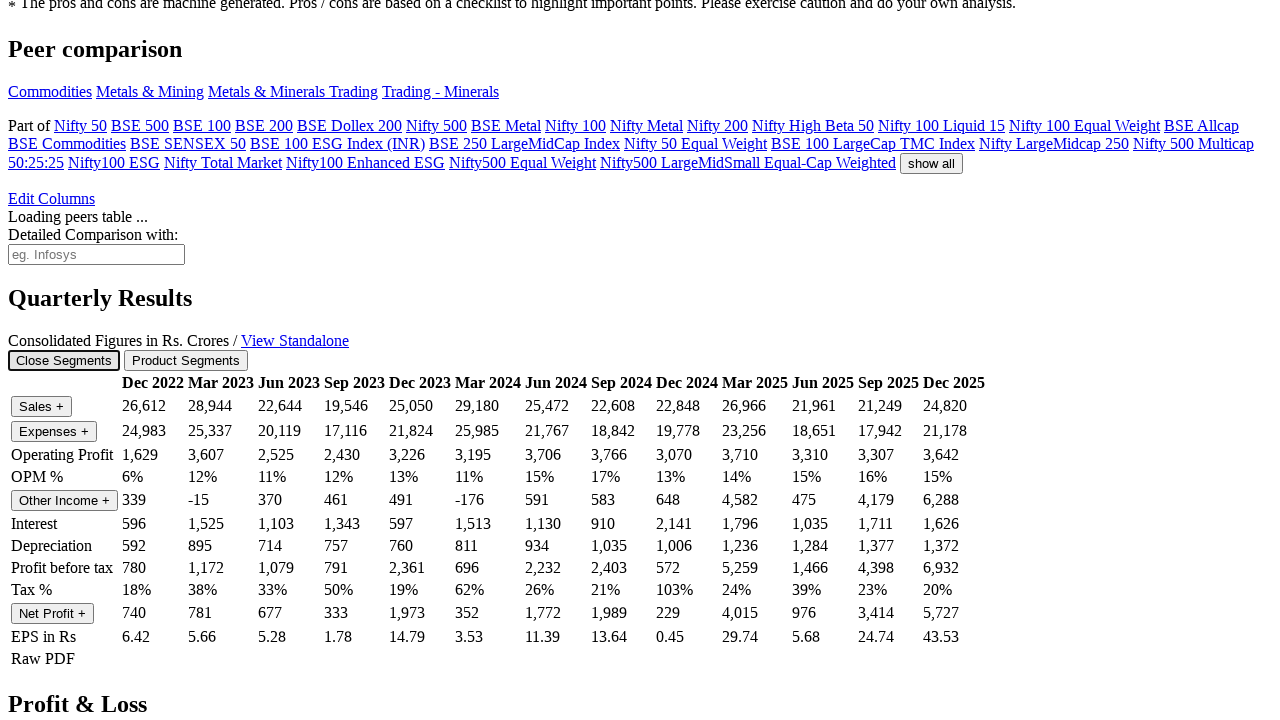

Waited for page to load completely
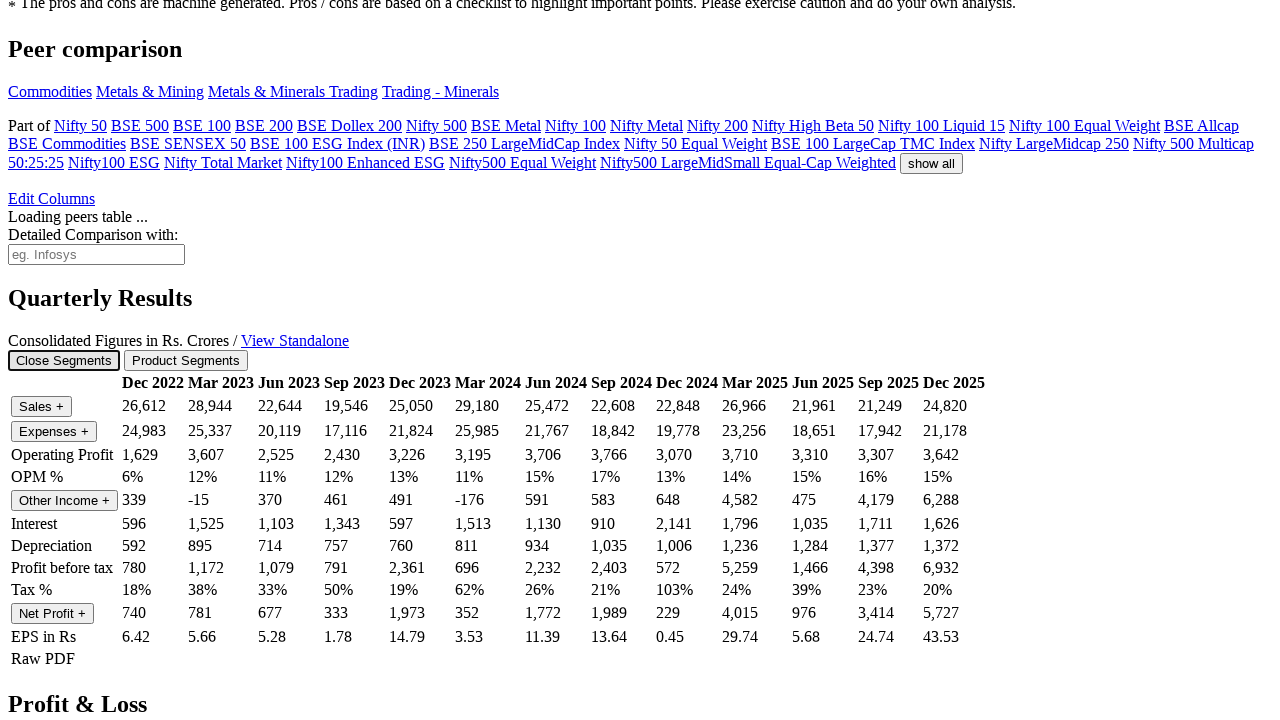

Located all dropdown buttons with class 'button-plain'
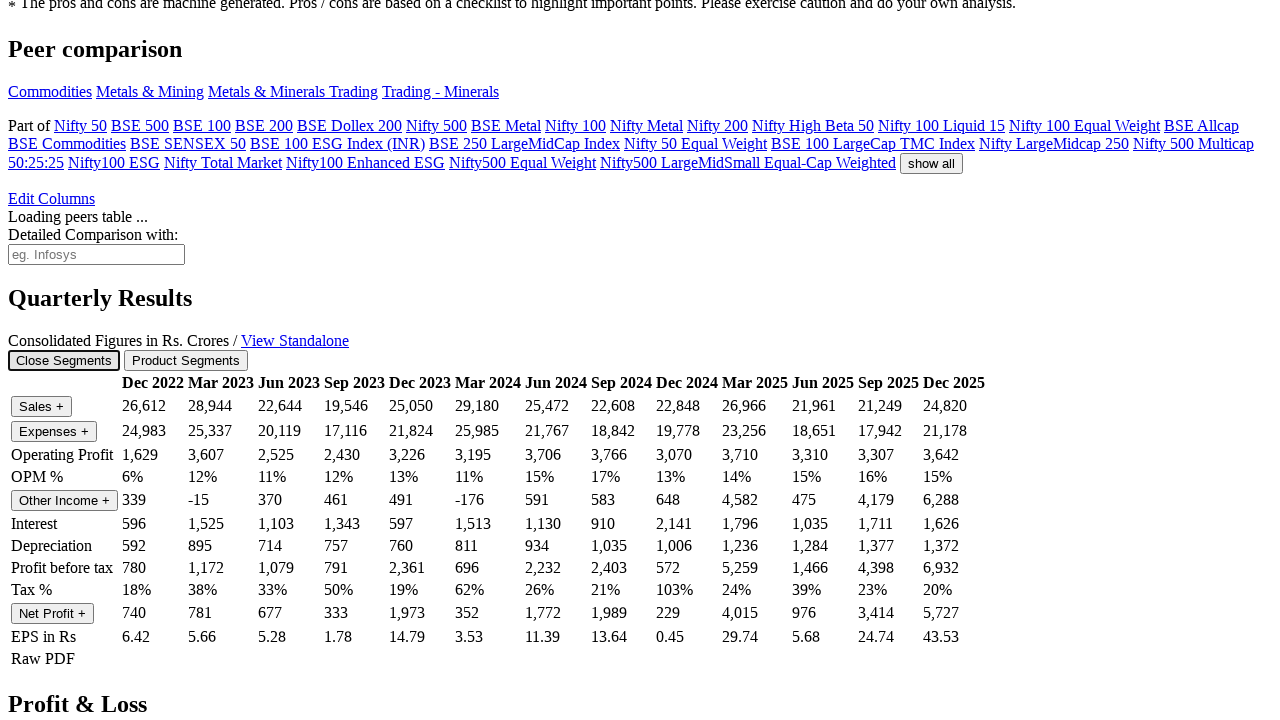

Clicked dropdown button to expand section at (72, 153) on .button-plain >> nth=0
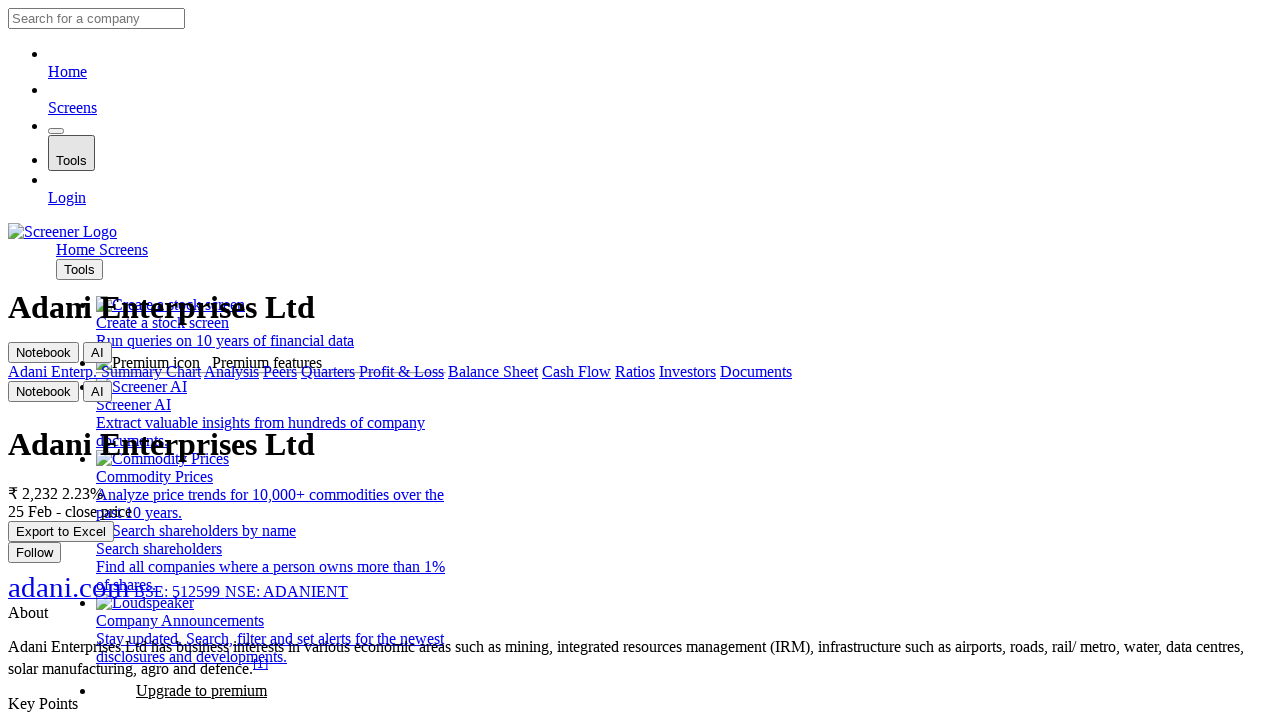

Waited for dynamic content to load after expanding
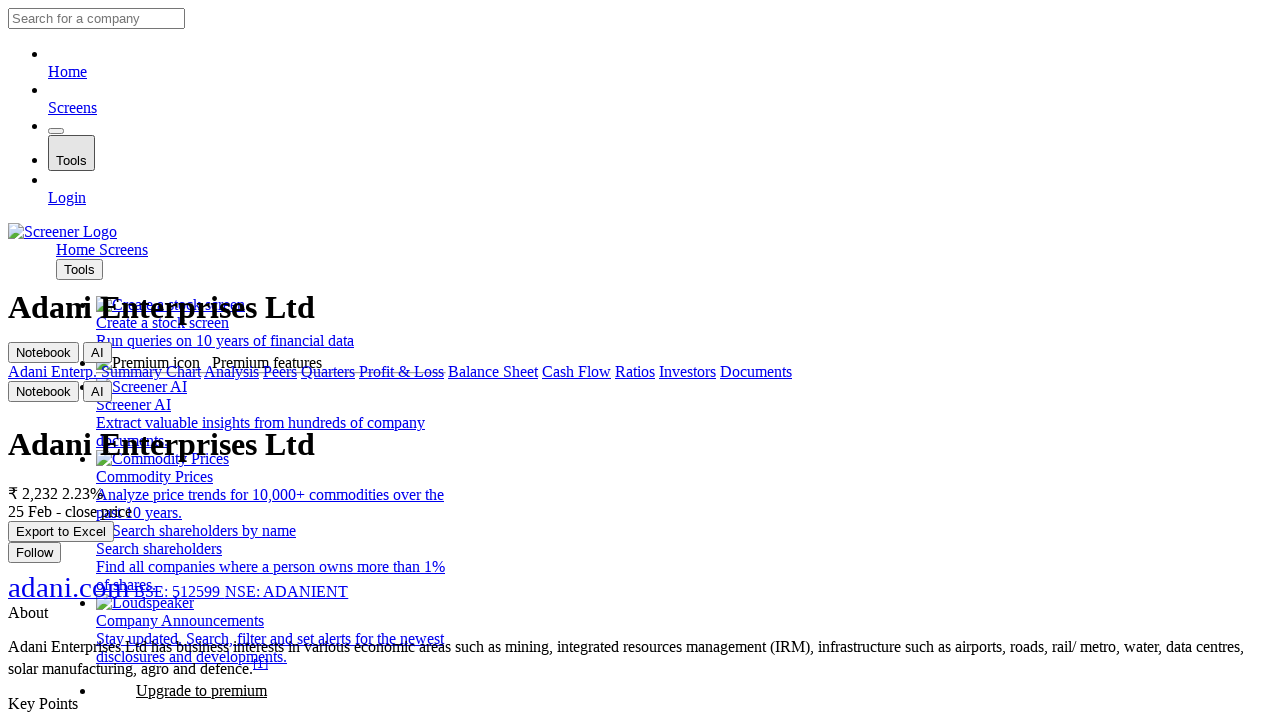

Clicked dropdown button to expand section at (80, 270) on .button-plain >> nth=1
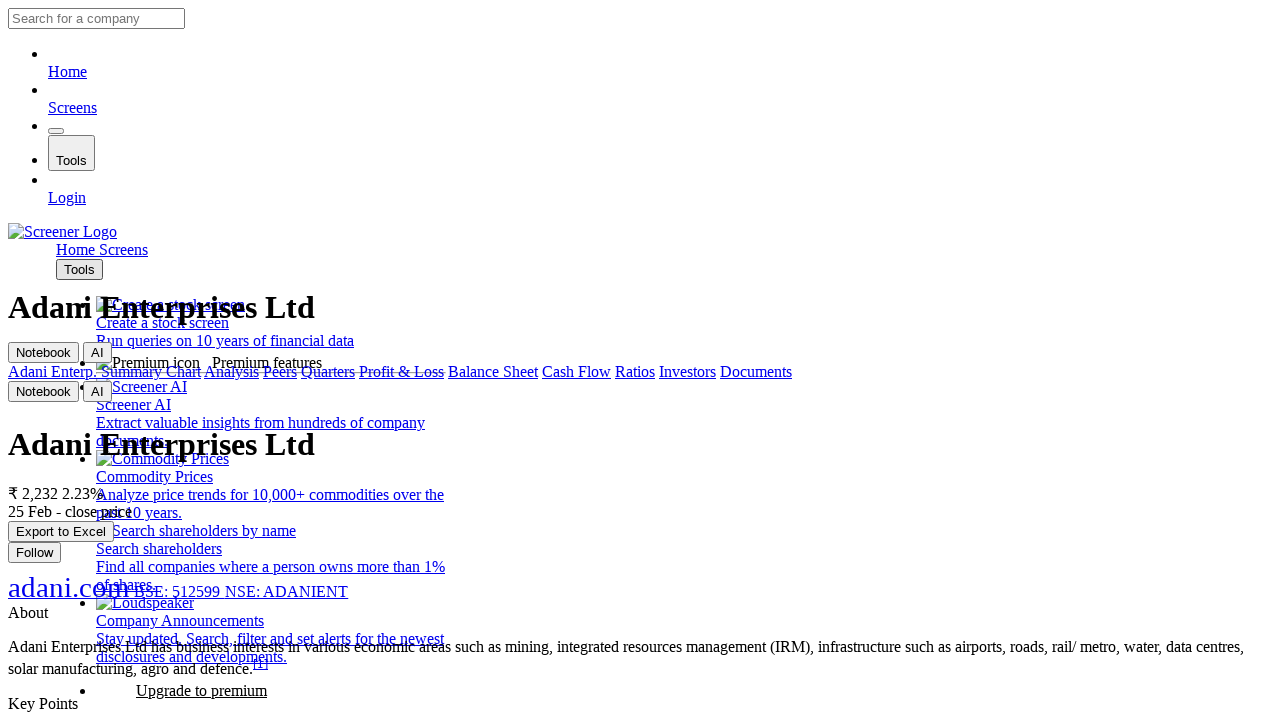

Waited for dynamic content to load after expanding
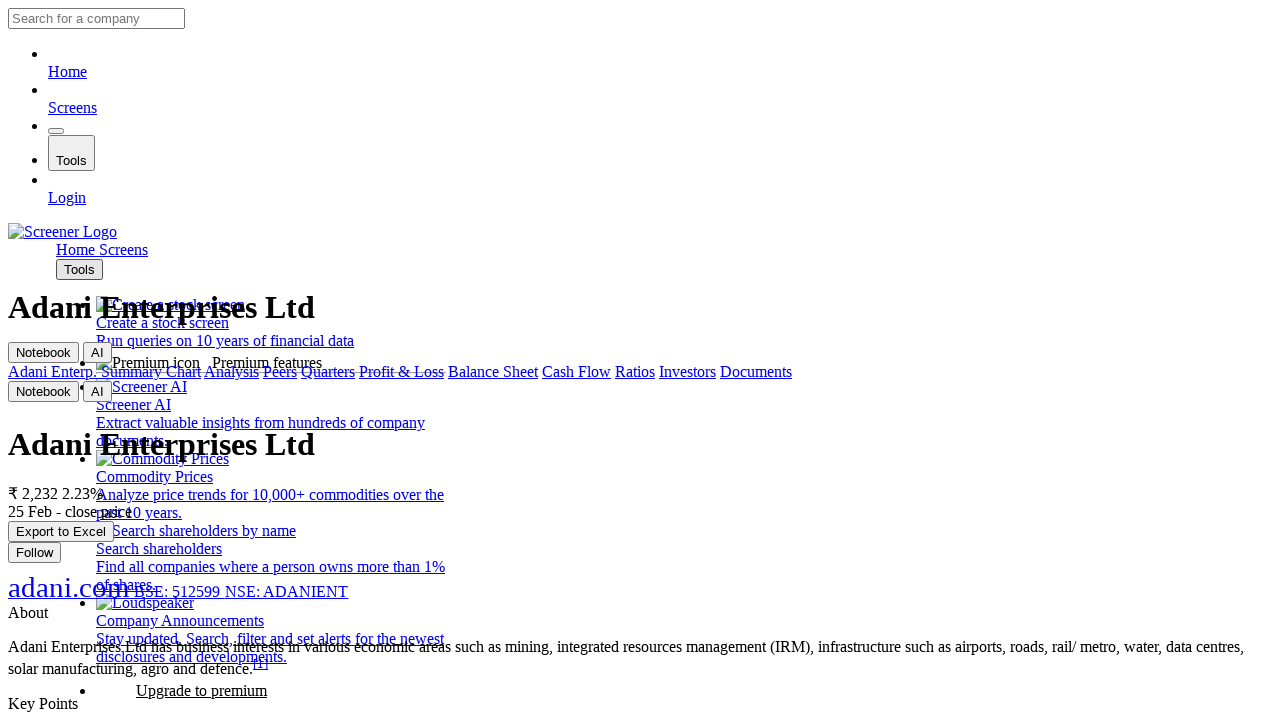

Clicked dropdown button to expand section at (30, 361) on .button-plain >> nth=2
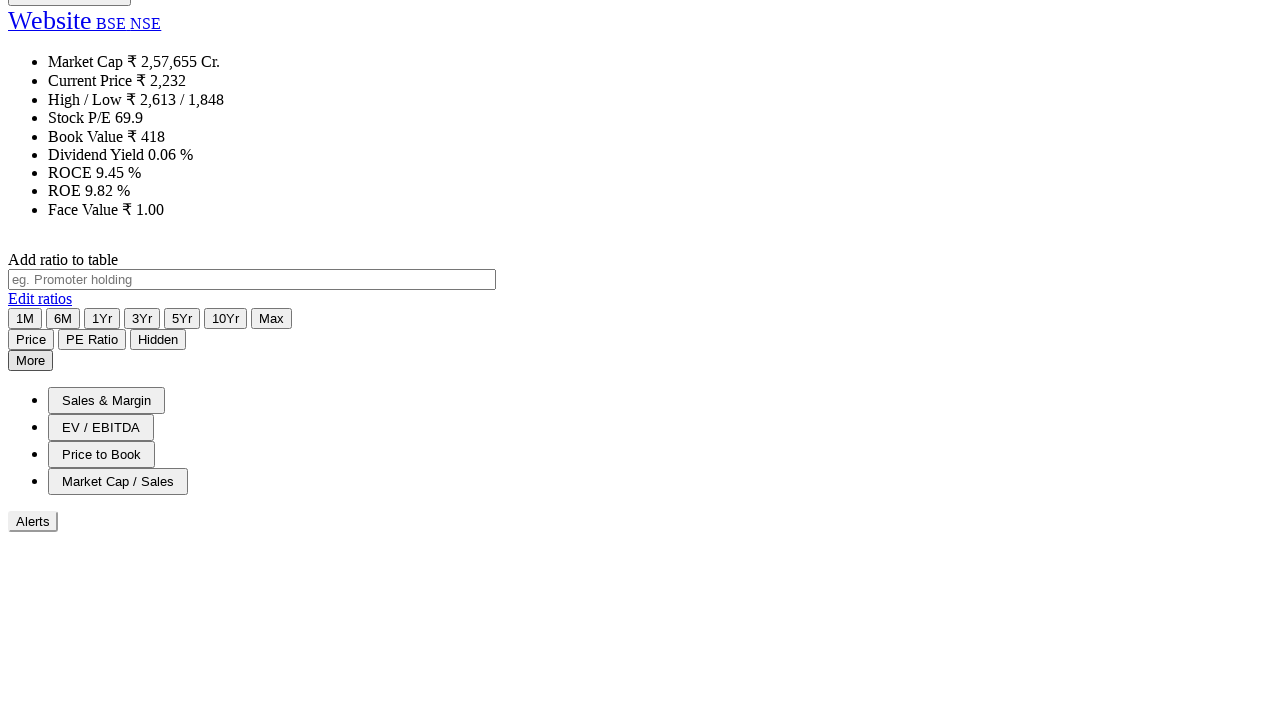

Waited for dynamic content to load after expanding
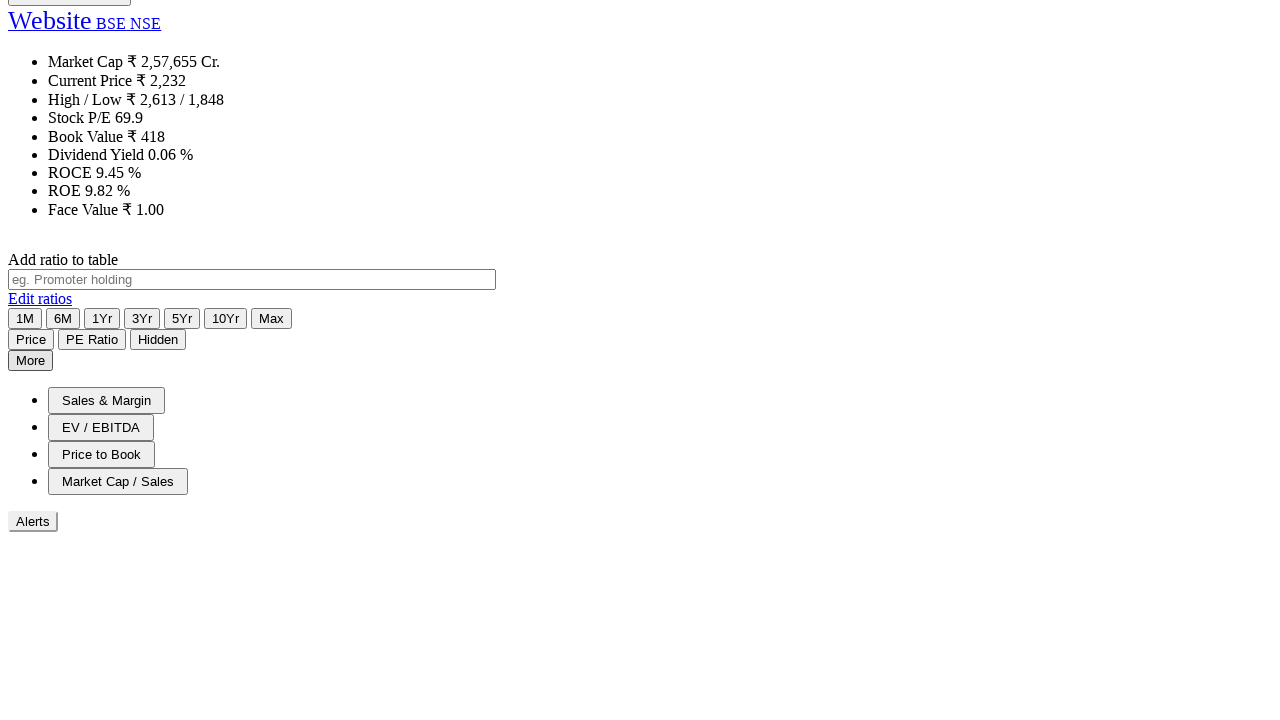

Clicked dropdown button to expand section at (42, 360) on .button-plain >> nth=3
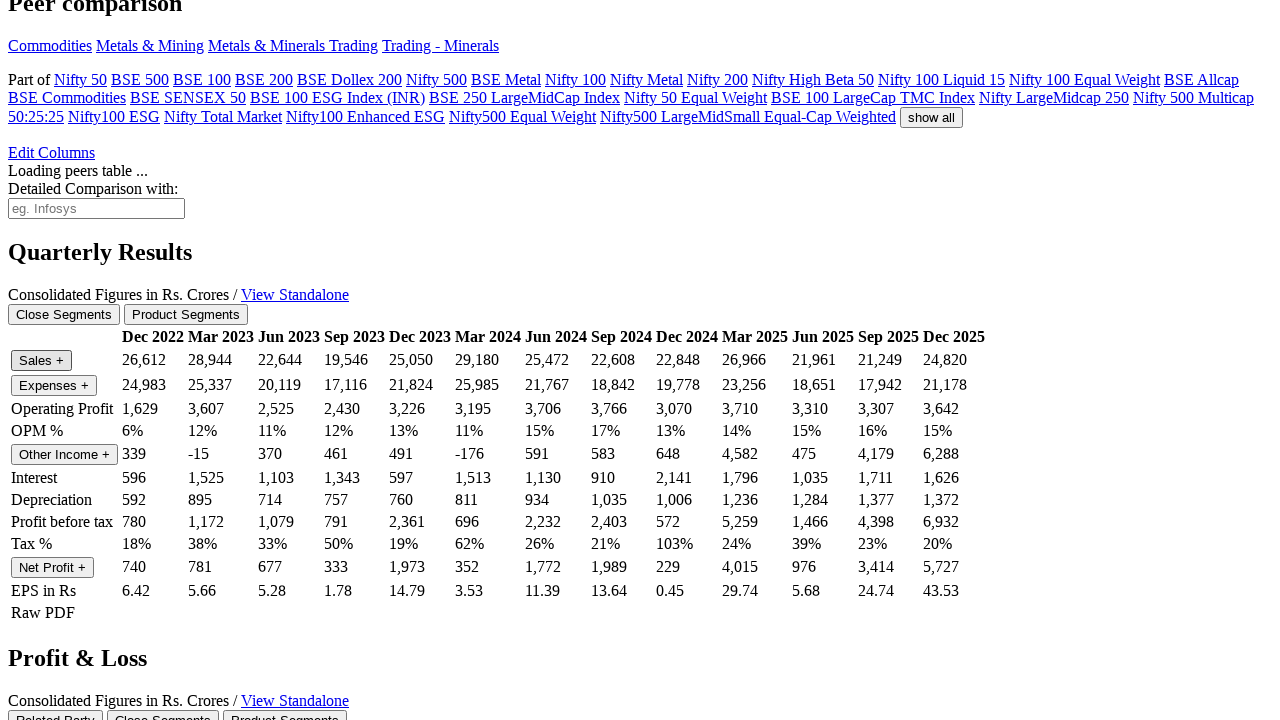

Waited for dynamic content to load after expanding
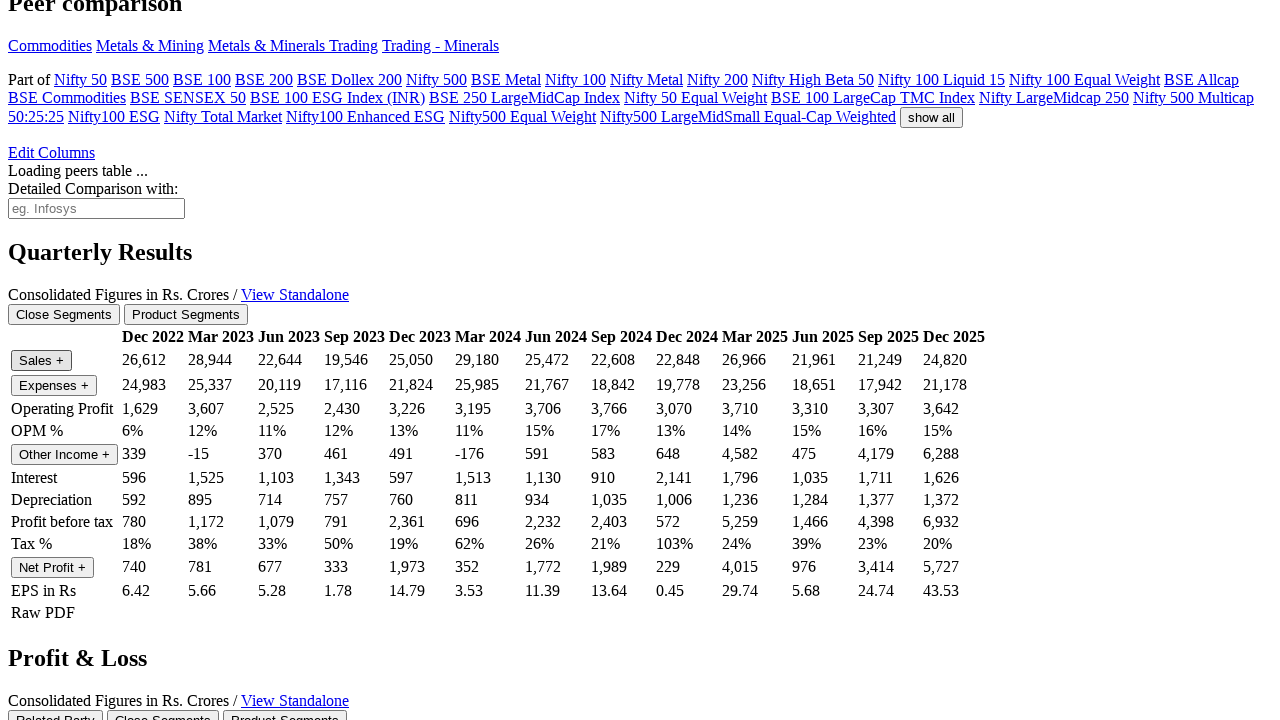

Clicked dropdown button to expand section at (54, 385) on .button-plain >> nth=4
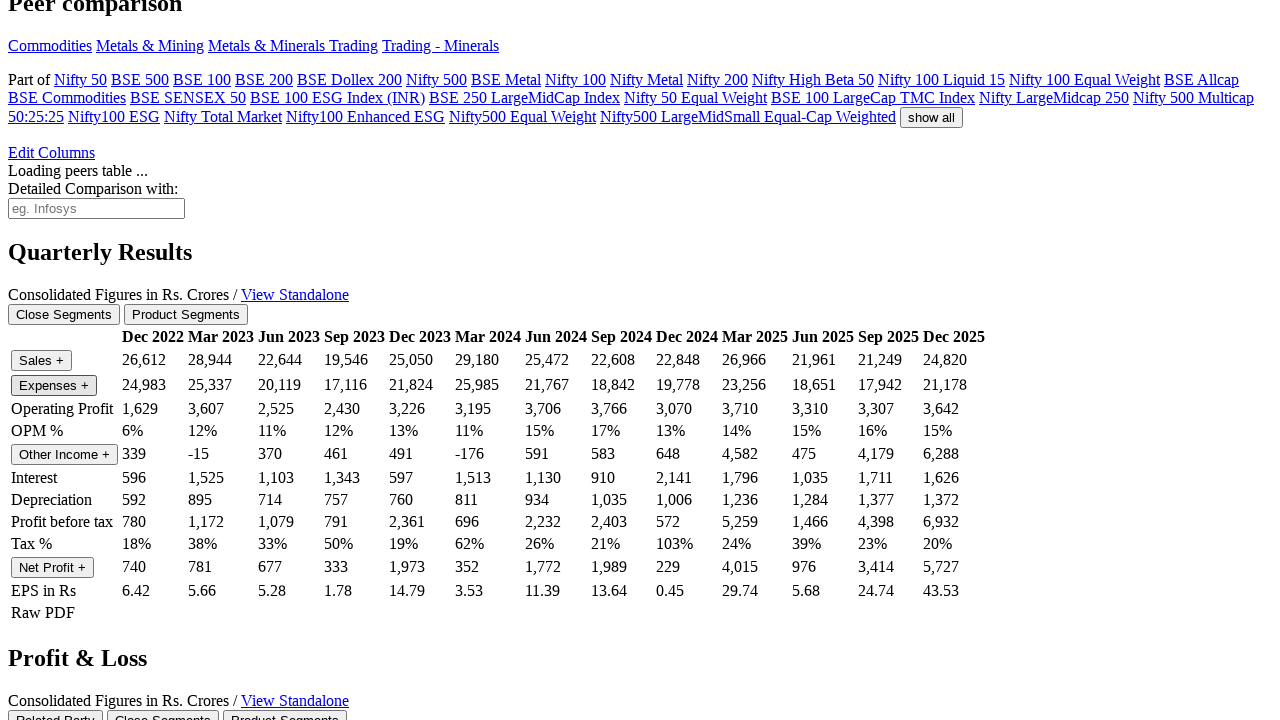

Waited for dynamic content to load after expanding
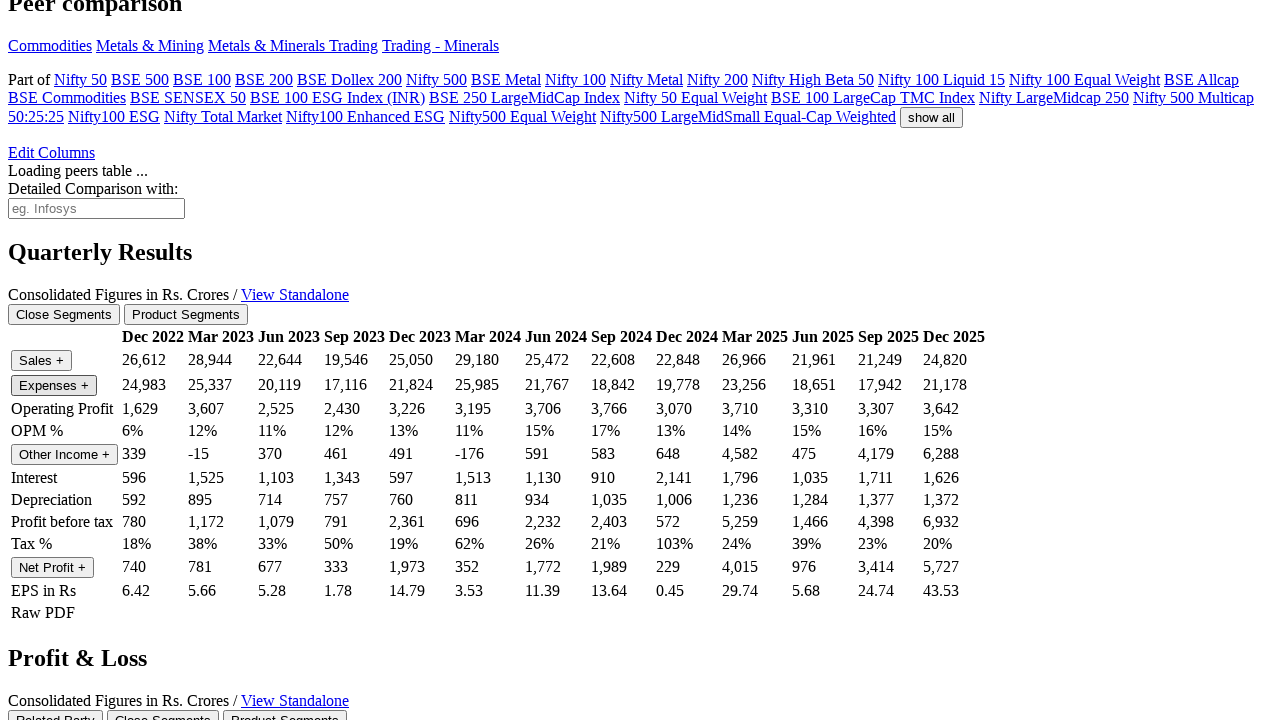

Clicked dropdown button to expand section at (64, 454) on .button-plain >> nth=5
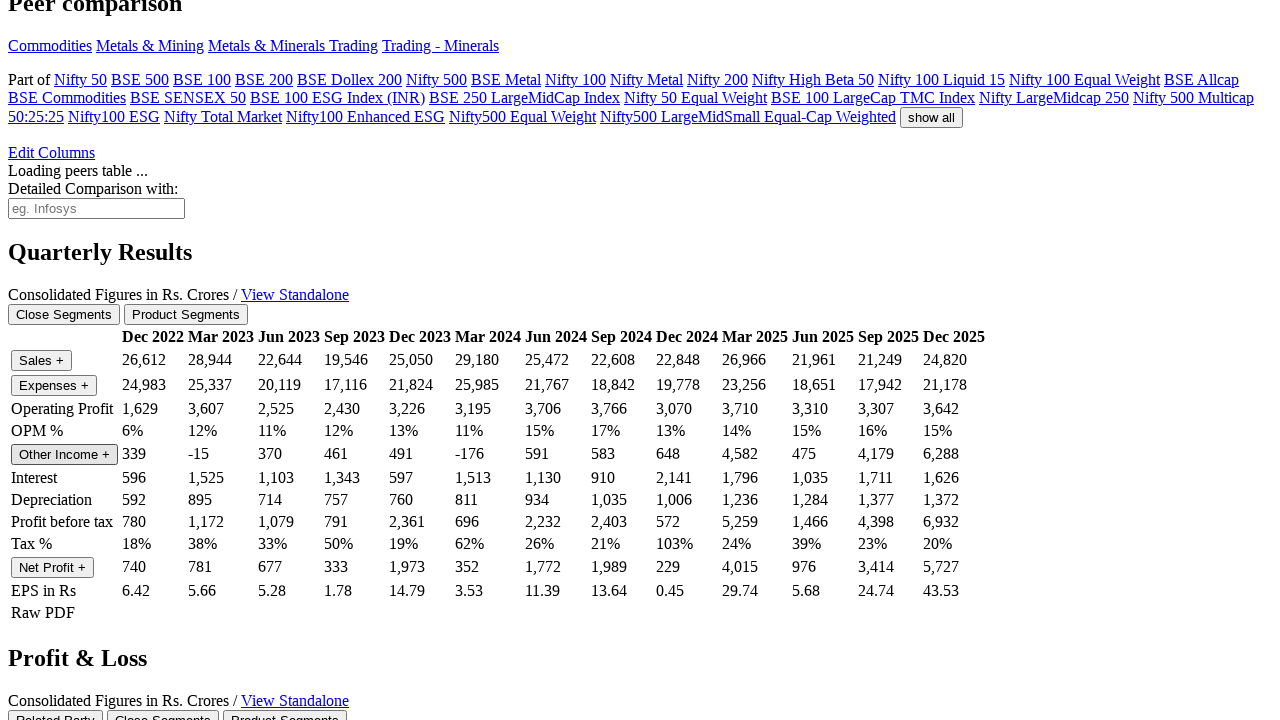

Waited for dynamic content to load after expanding
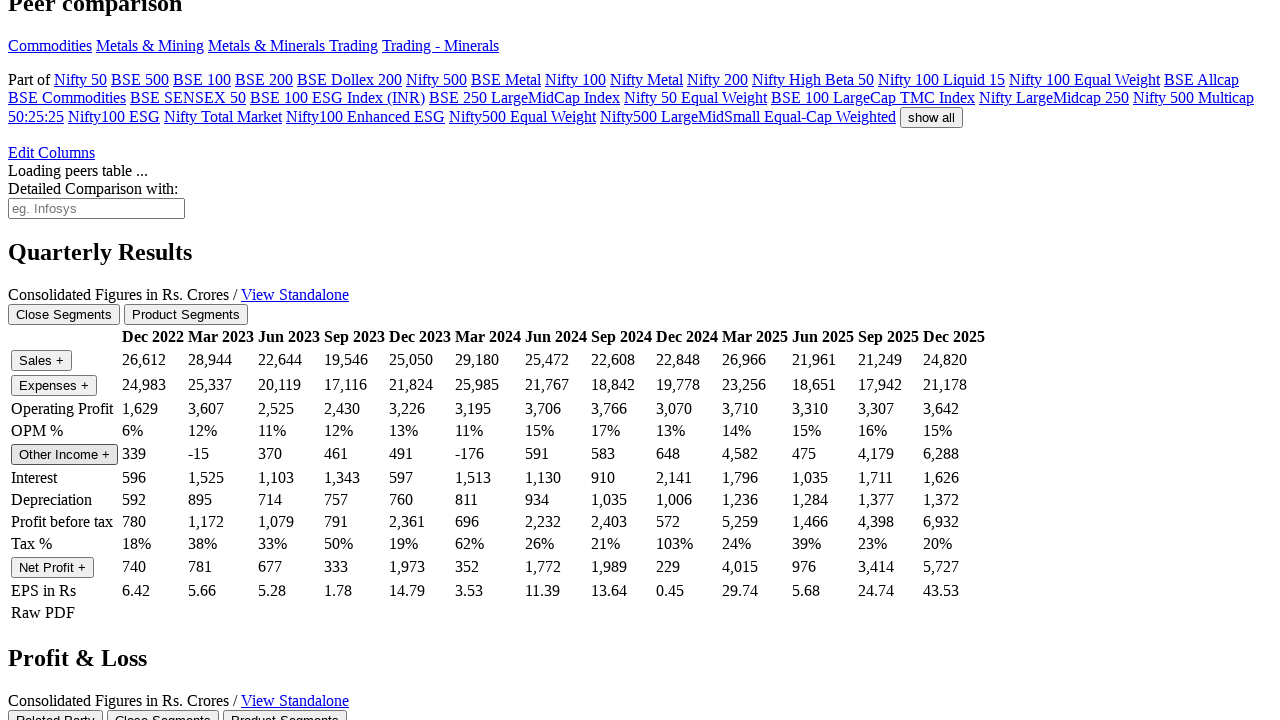

Clicked dropdown button to expand section at (52, 567) on .button-plain >> nth=6
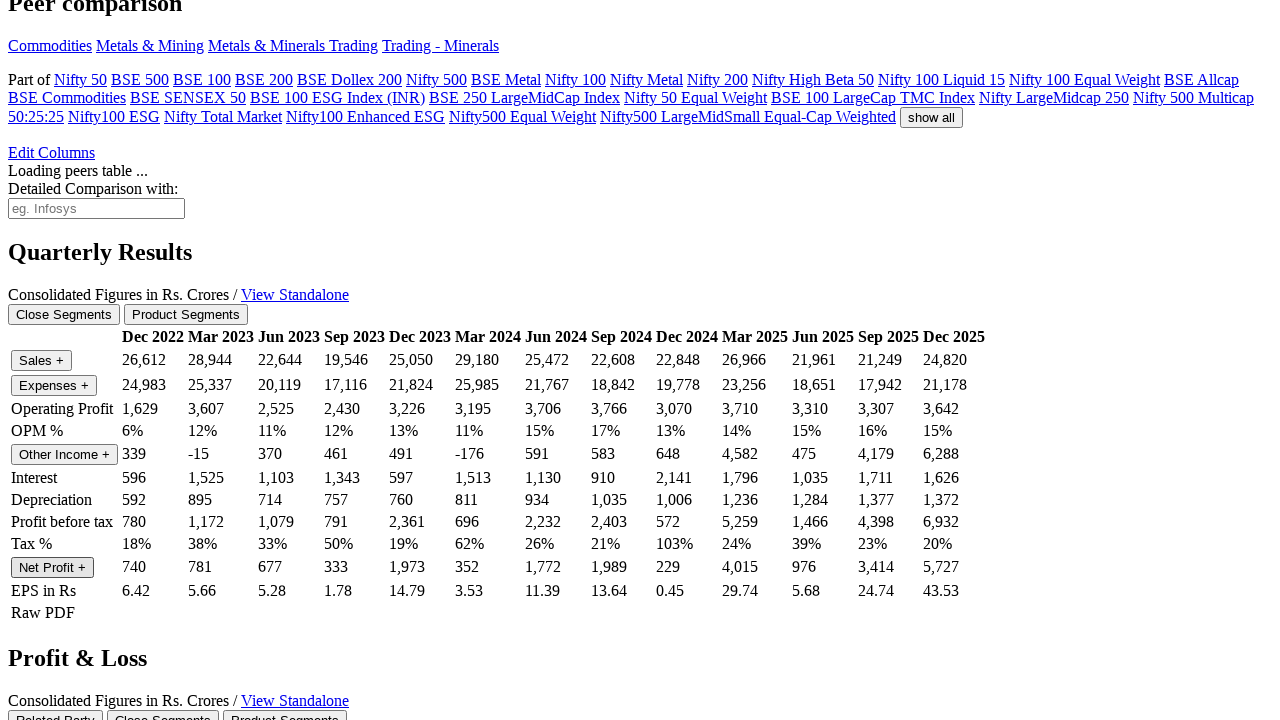

Waited for dynamic content to load after expanding
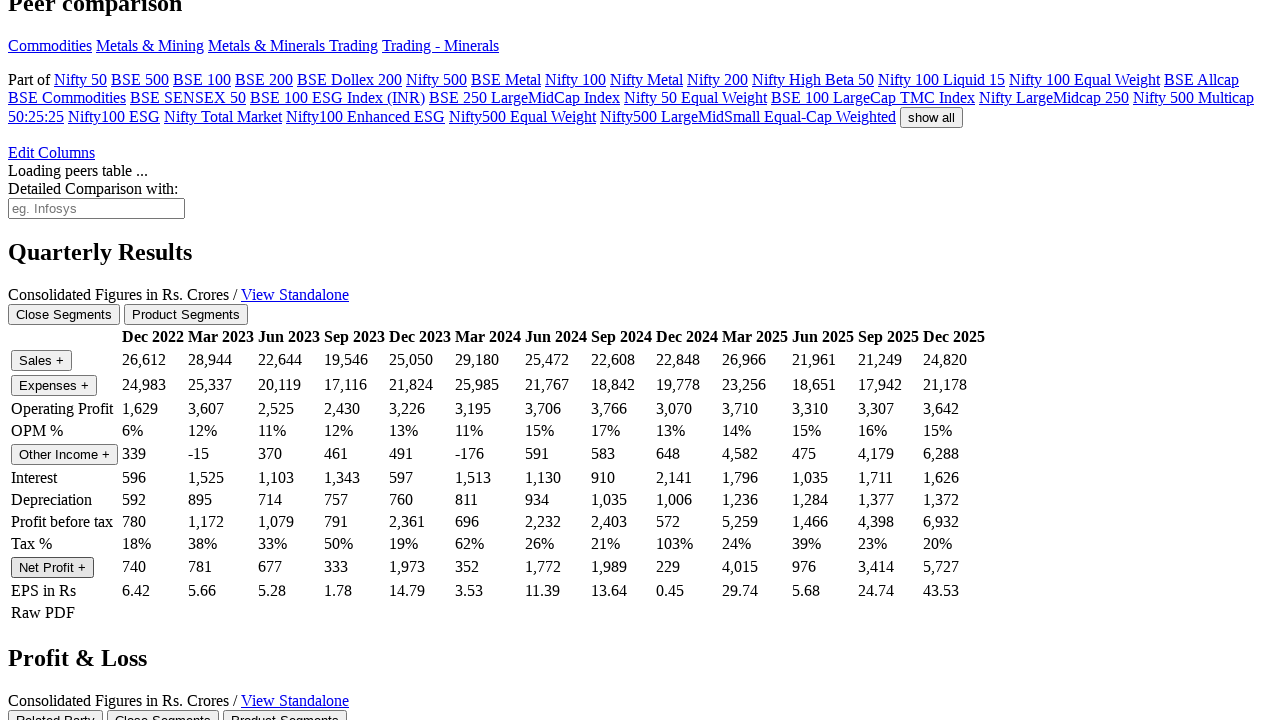

Clicked dropdown button to expand section at (42, 360) on .button-plain >> nth=7
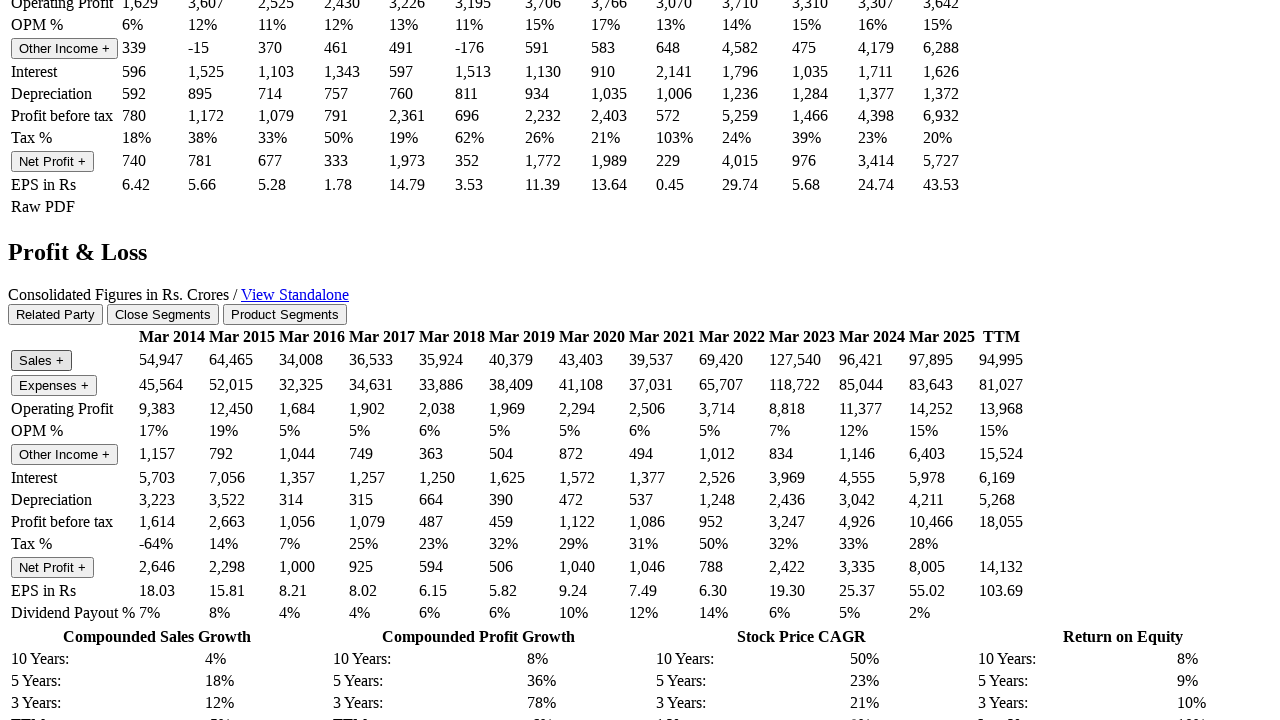

Waited for dynamic content to load after expanding
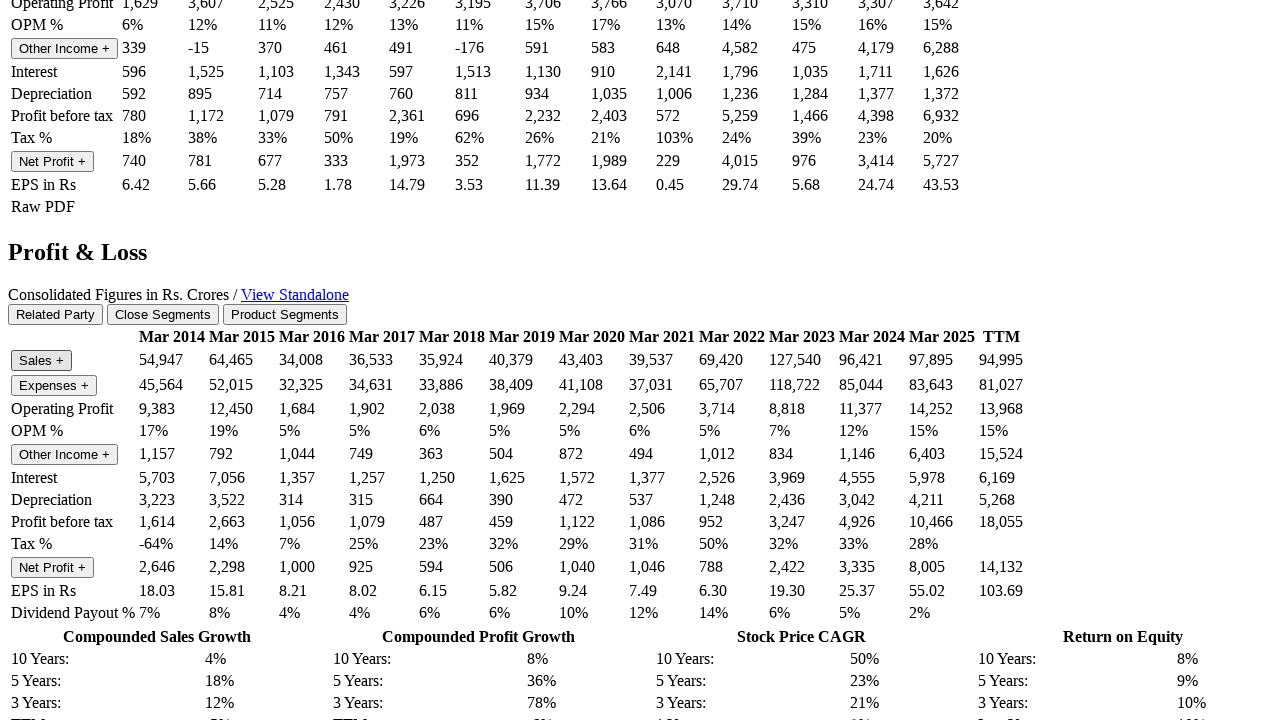

Clicked dropdown button to expand section at (54, 385) on .button-plain >> nth=8
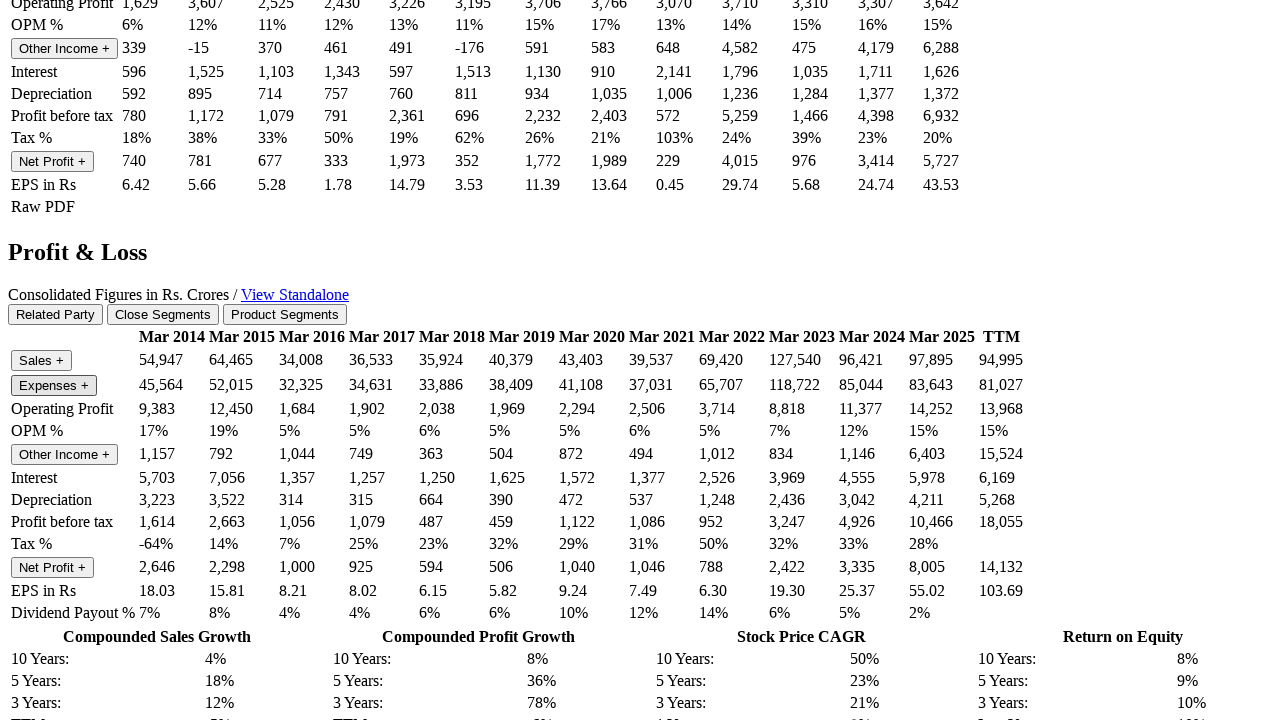

Waited for dynamic content to load after expanding
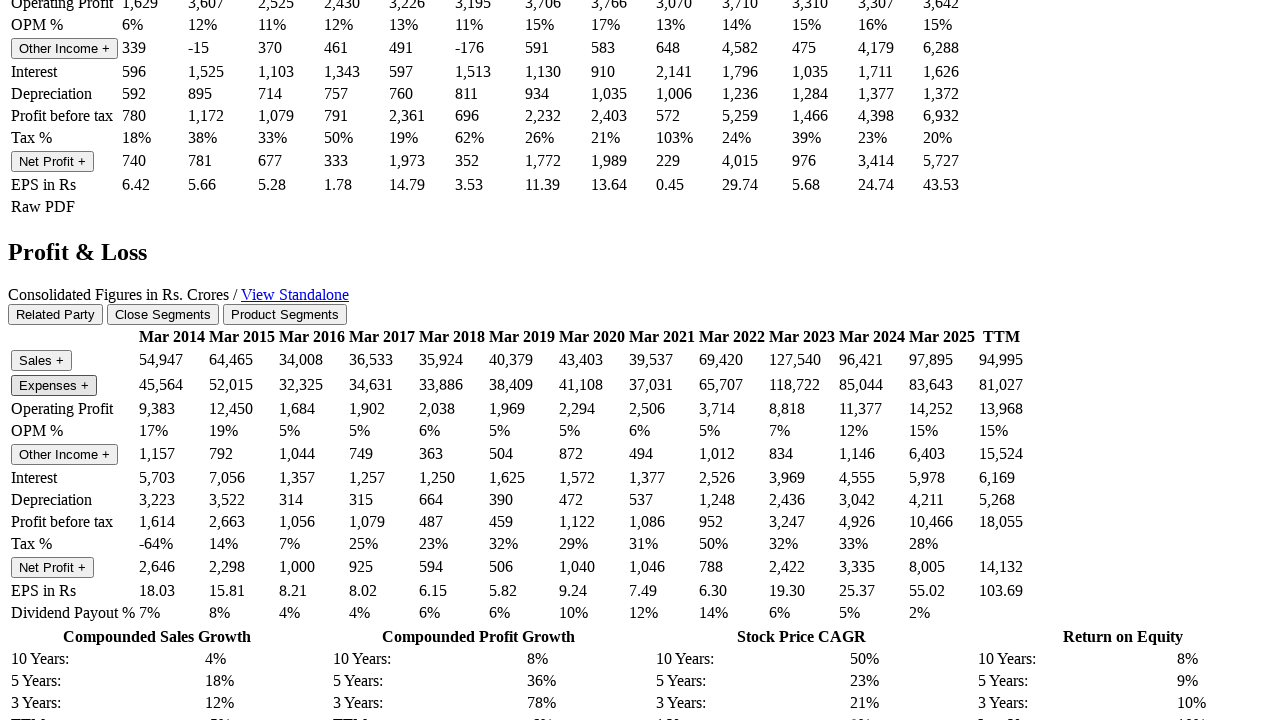

Clicked dropdown button to expand section at (64, 454) on .button-plain >> nth=9
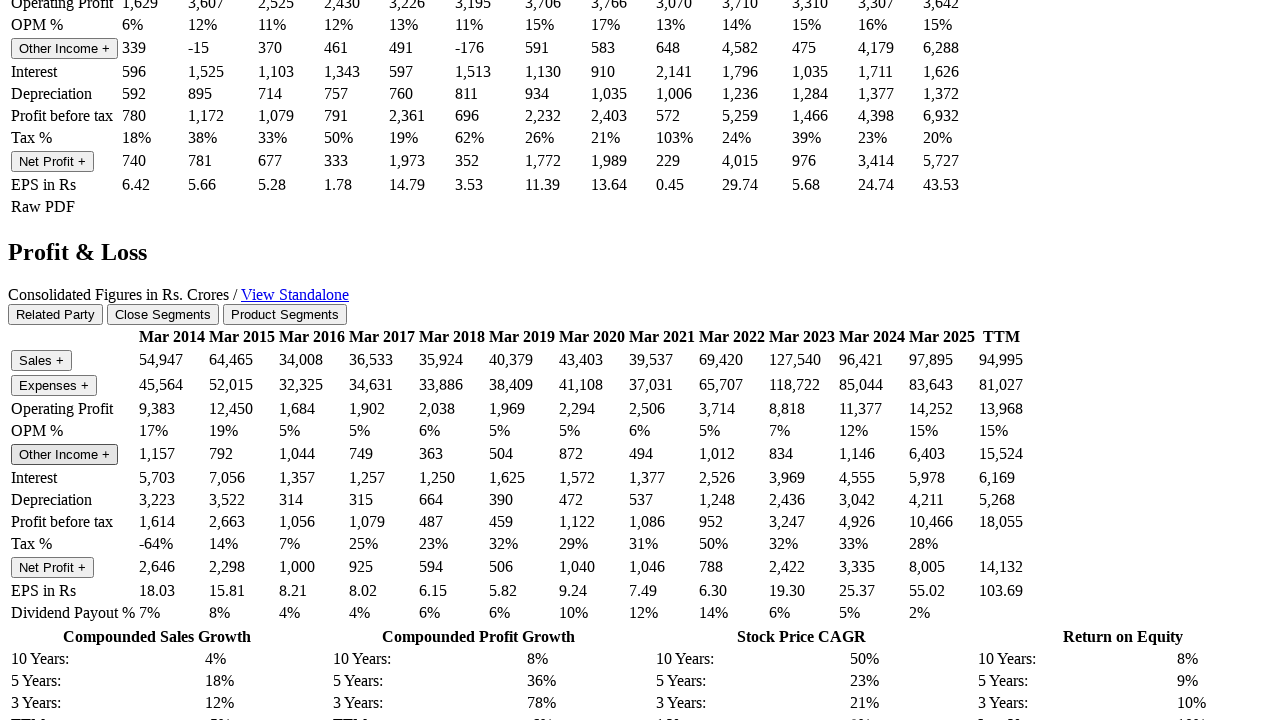

Waited for dynamic content to load after expanding
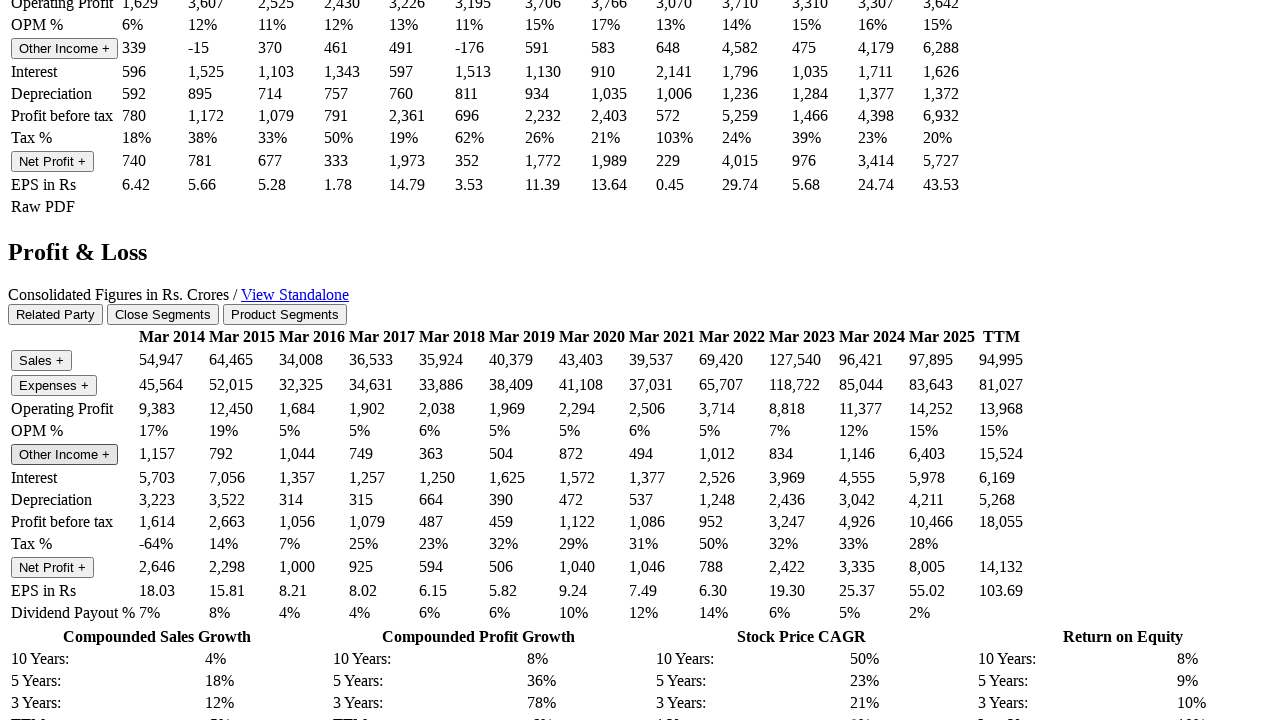

Clicked dropdown button to expand section at (52, 567) on .button-plain >> nth=10
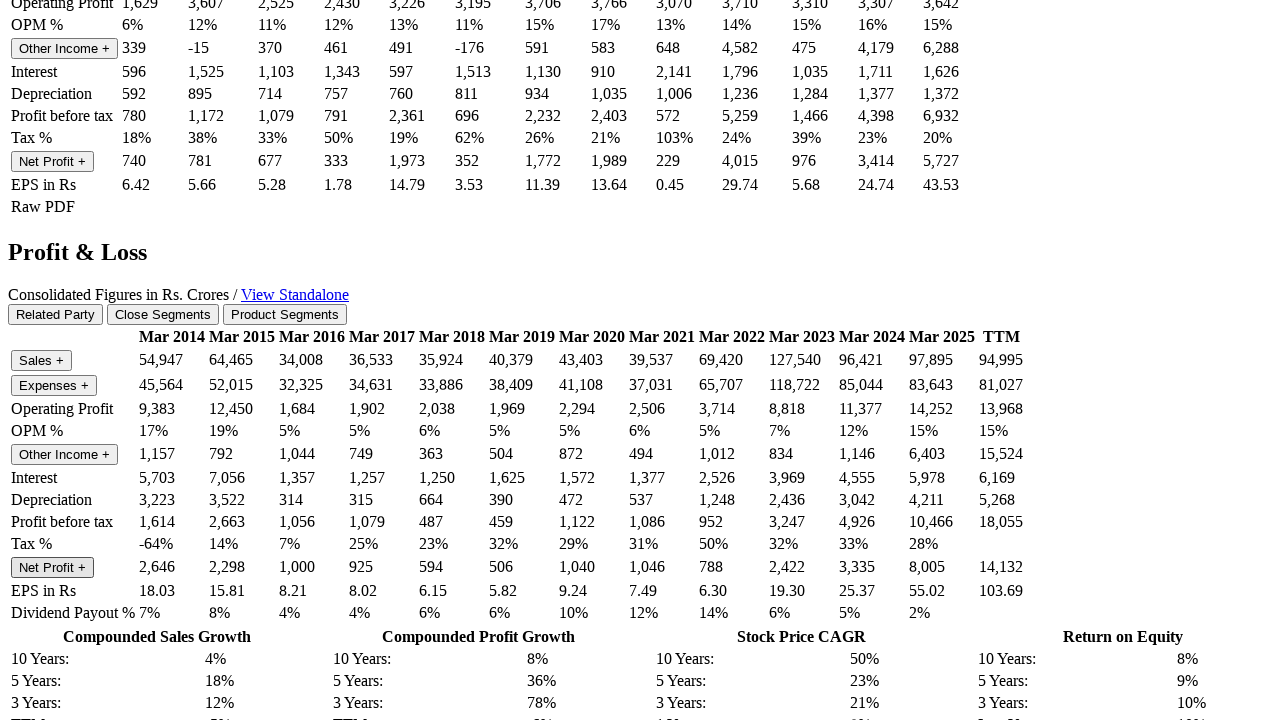

Waited for dynamic content to load after expanding
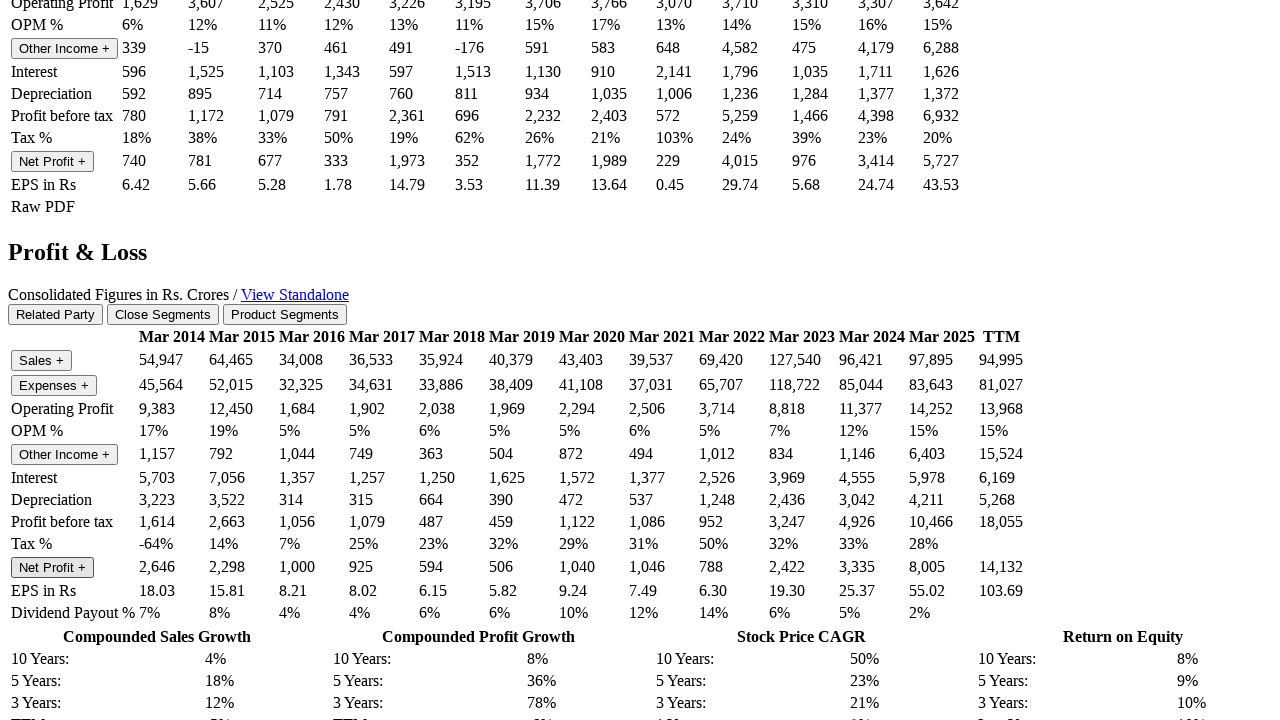

Clicked dropdown button to expand section at (57, 360) on .button-plain >> nth=11
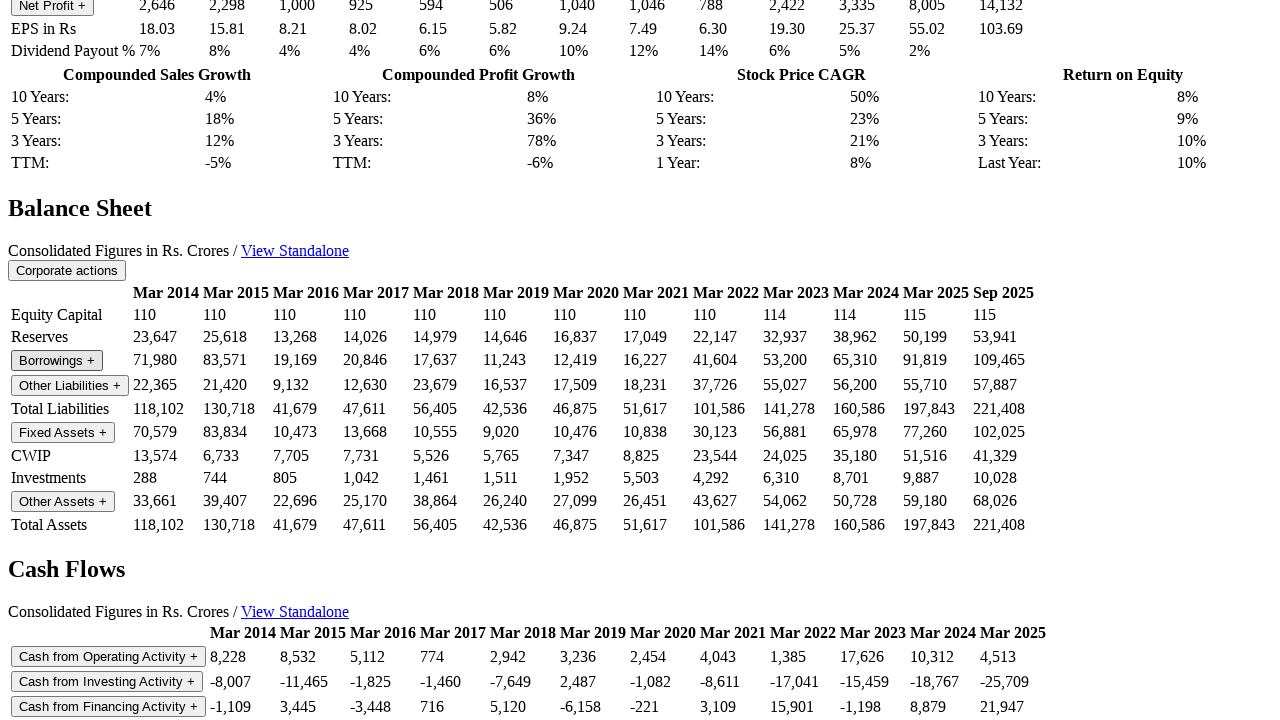

Waited for dynamic content to load after expanding
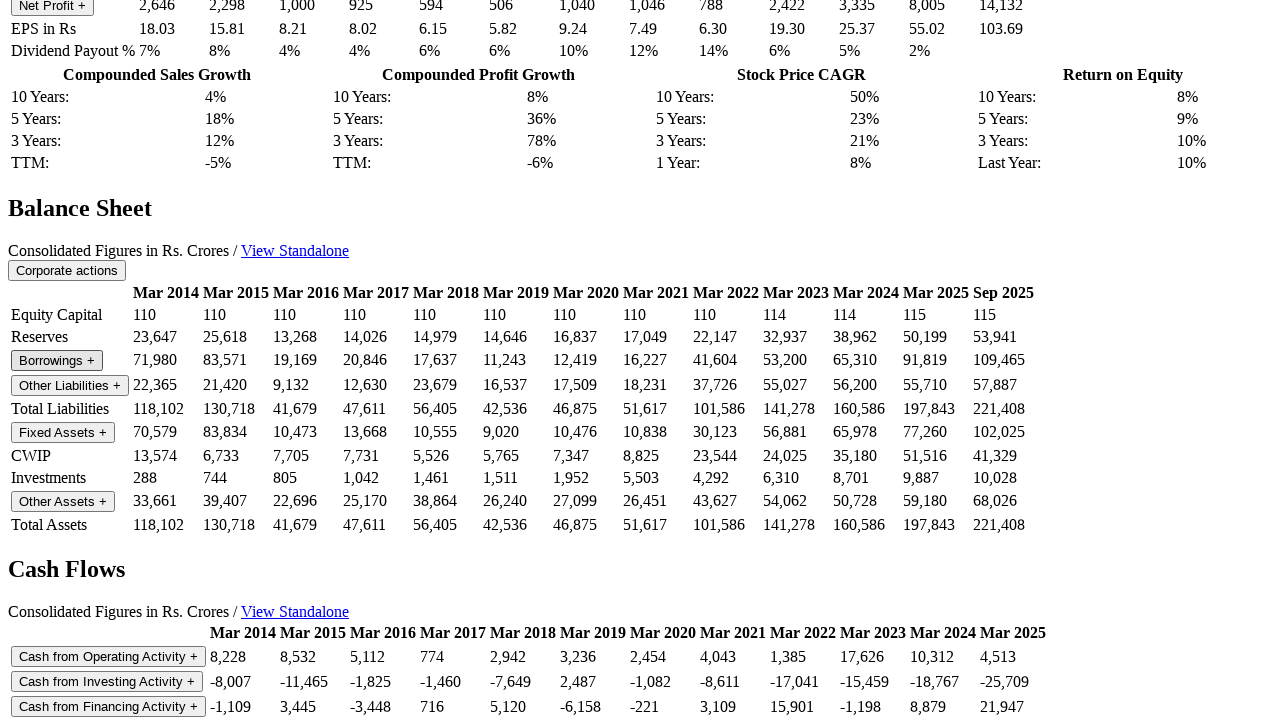

Clicked dropdown button to expand section at (70, 385) on .button-plain >> nth=12
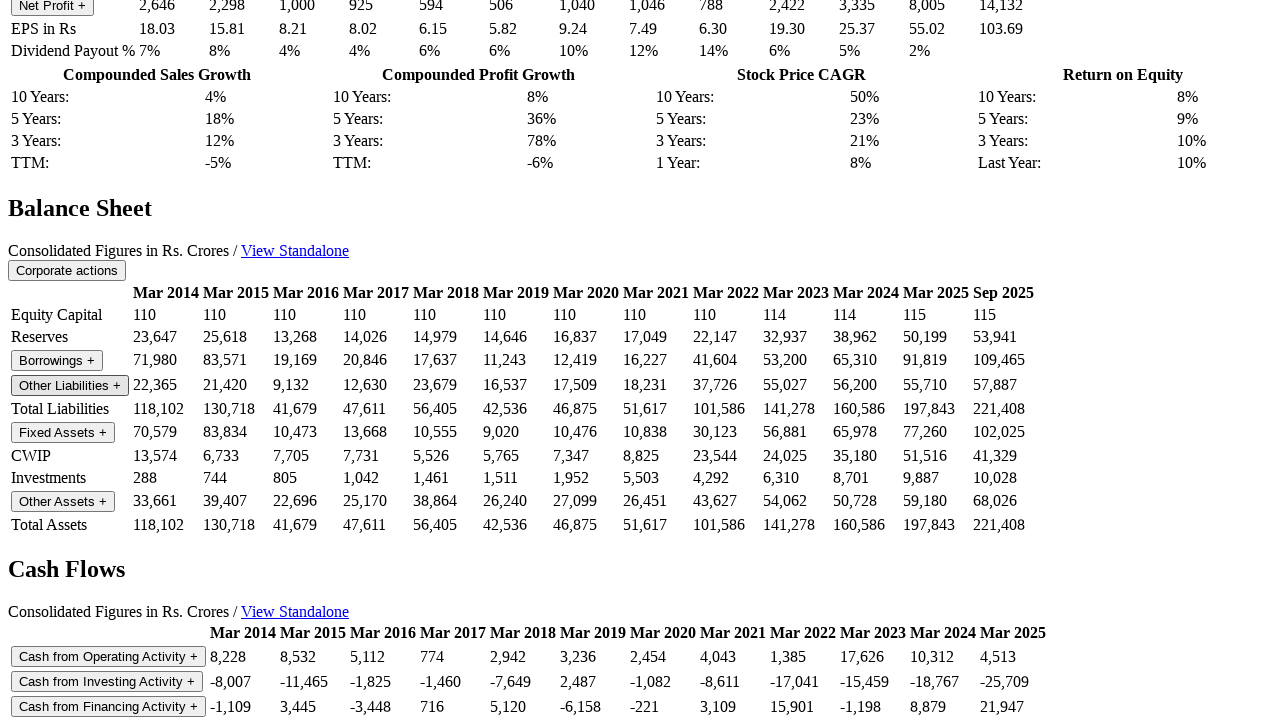

Waited for dynamic content to load after expanding
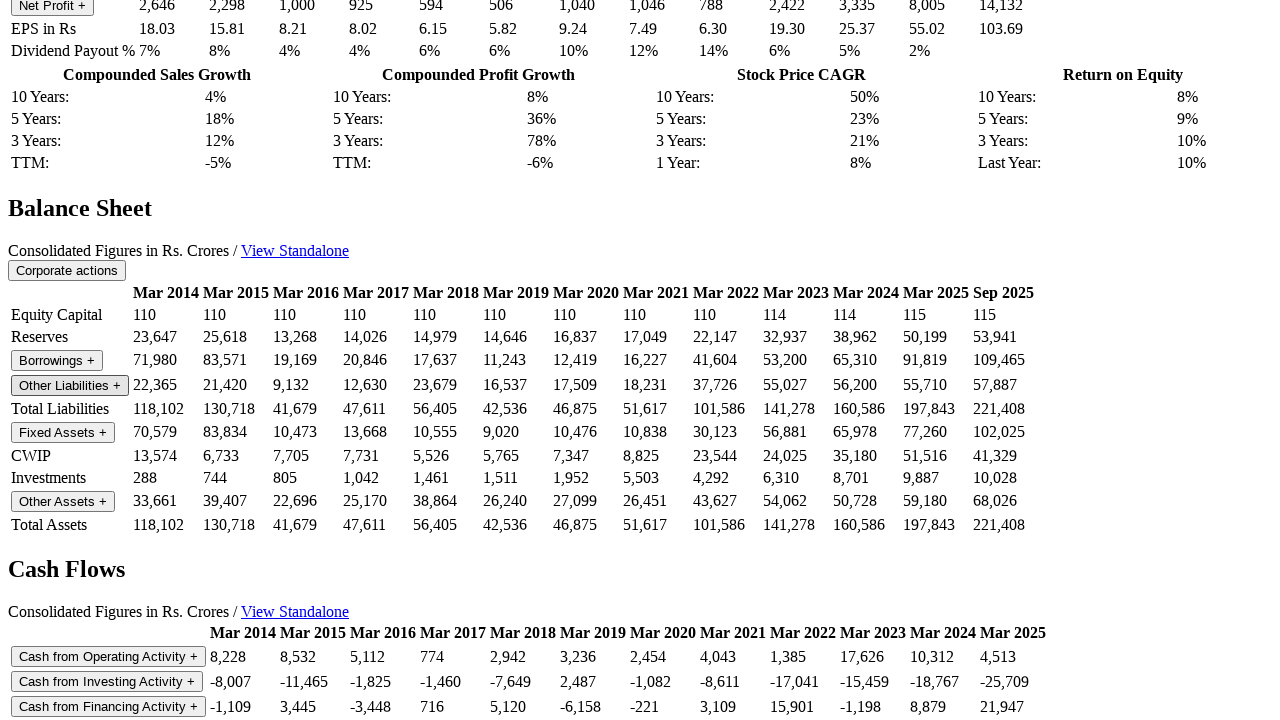

Clicked dropdown button to expand section at (63, 432) on .button-plain >> nth=13
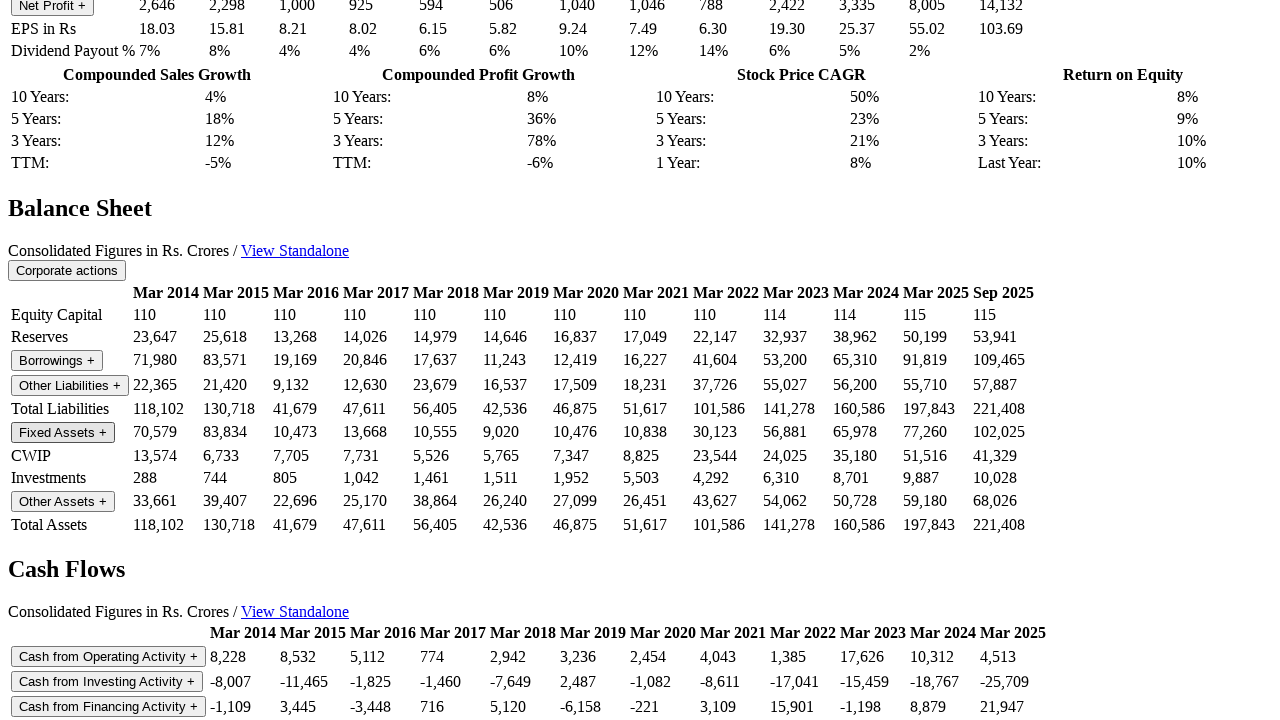

Waited for dynamic content to load after expanding
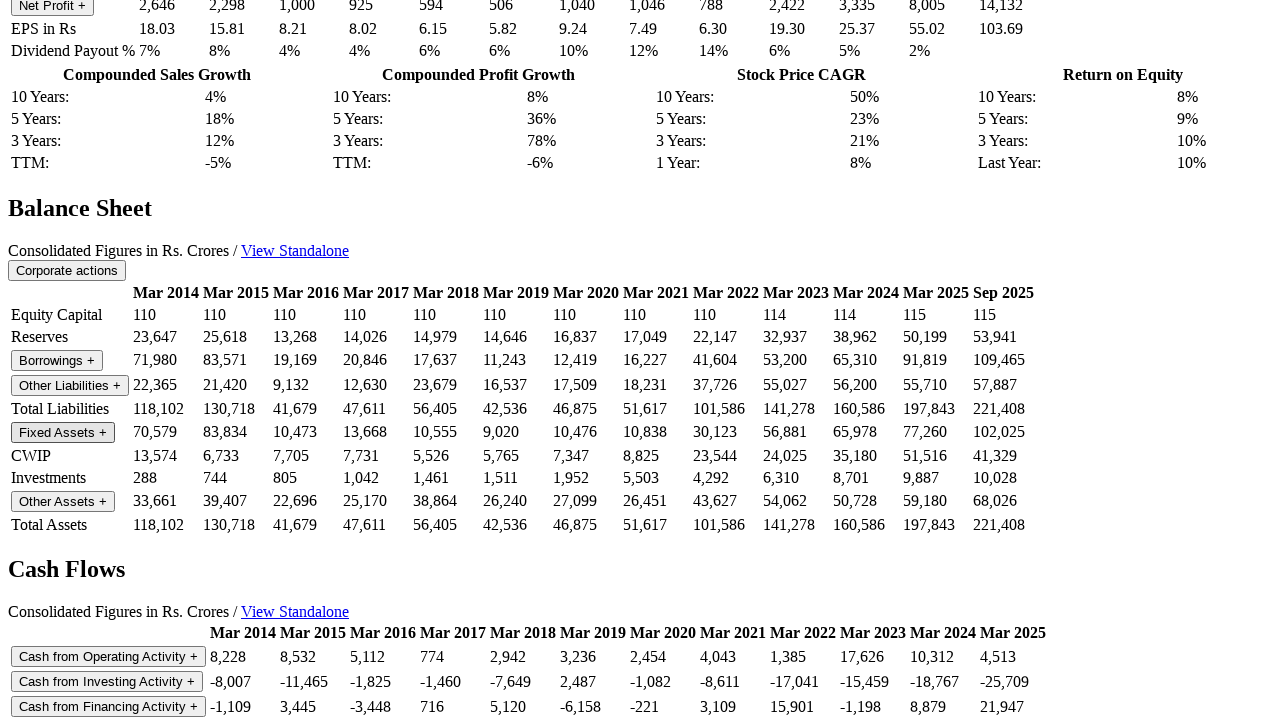

Clicked dropdown button to expand section at (63, 501) on .button-plain >> nth=14
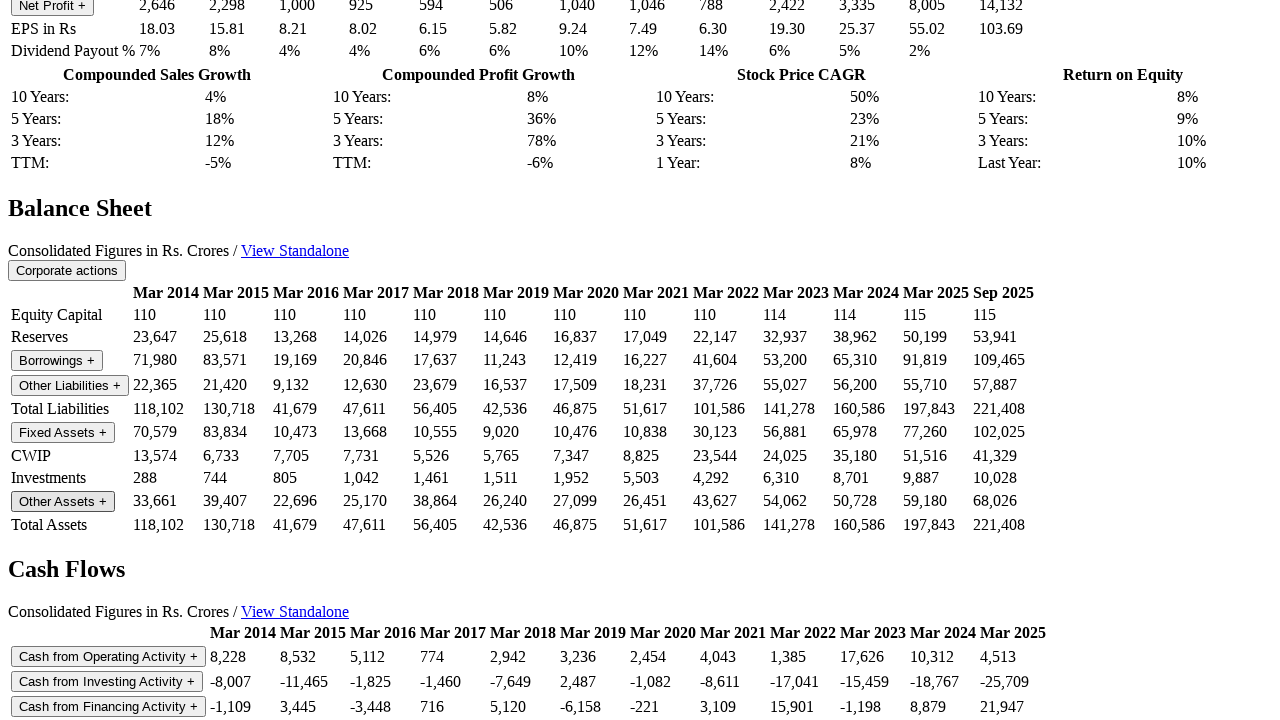

Waited for dynamic content to load after expanding
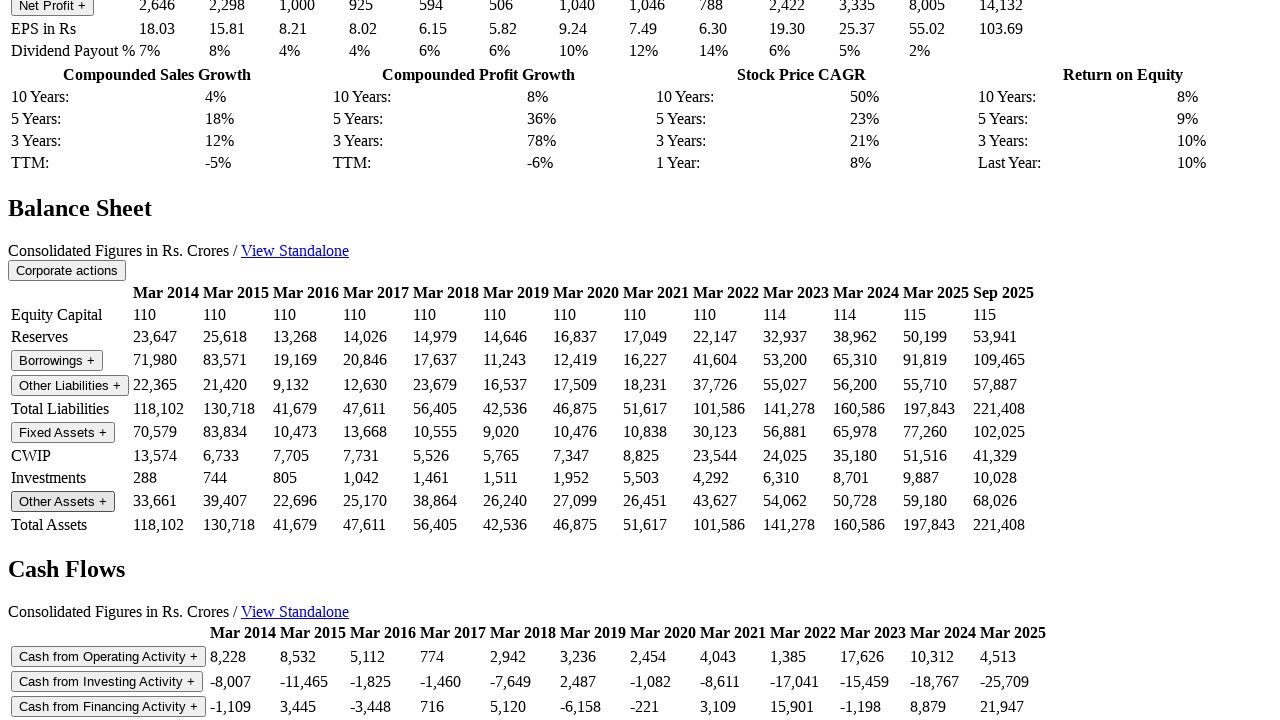

Clicked dropdown button to expand section at (108, 657) on .button-plain >> nth=15
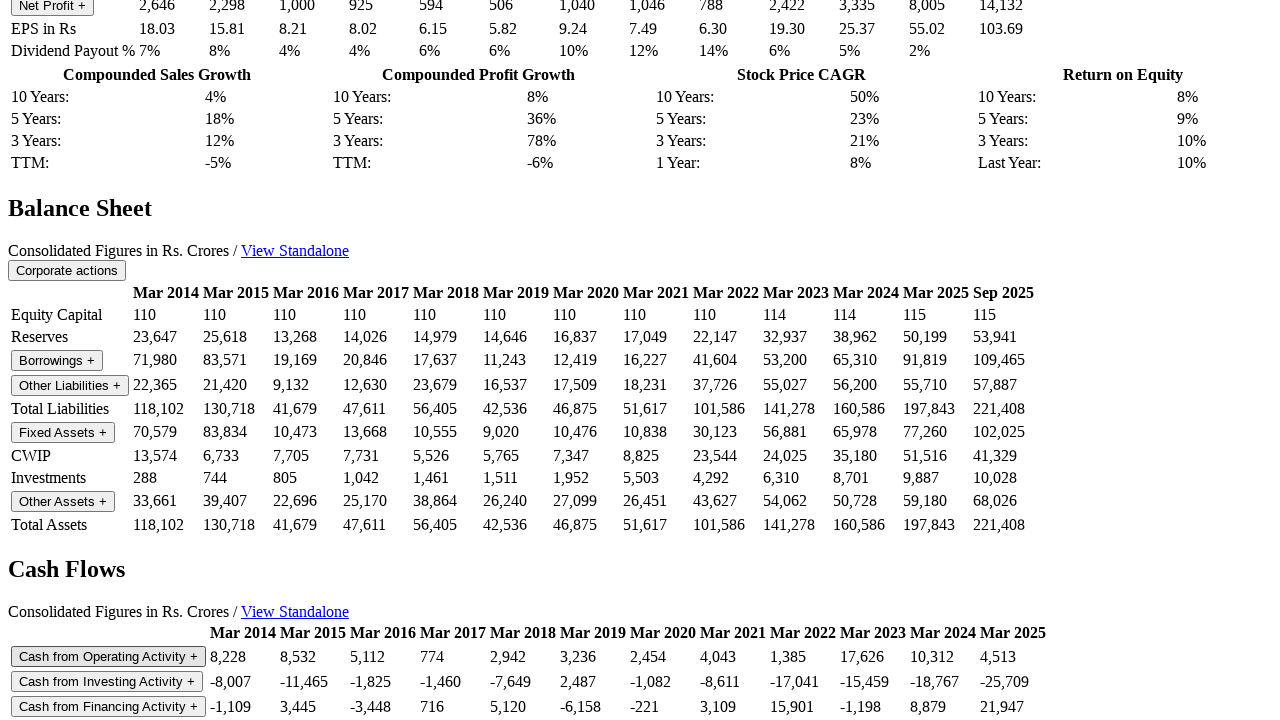

Waited for dynamic content to load after expanding
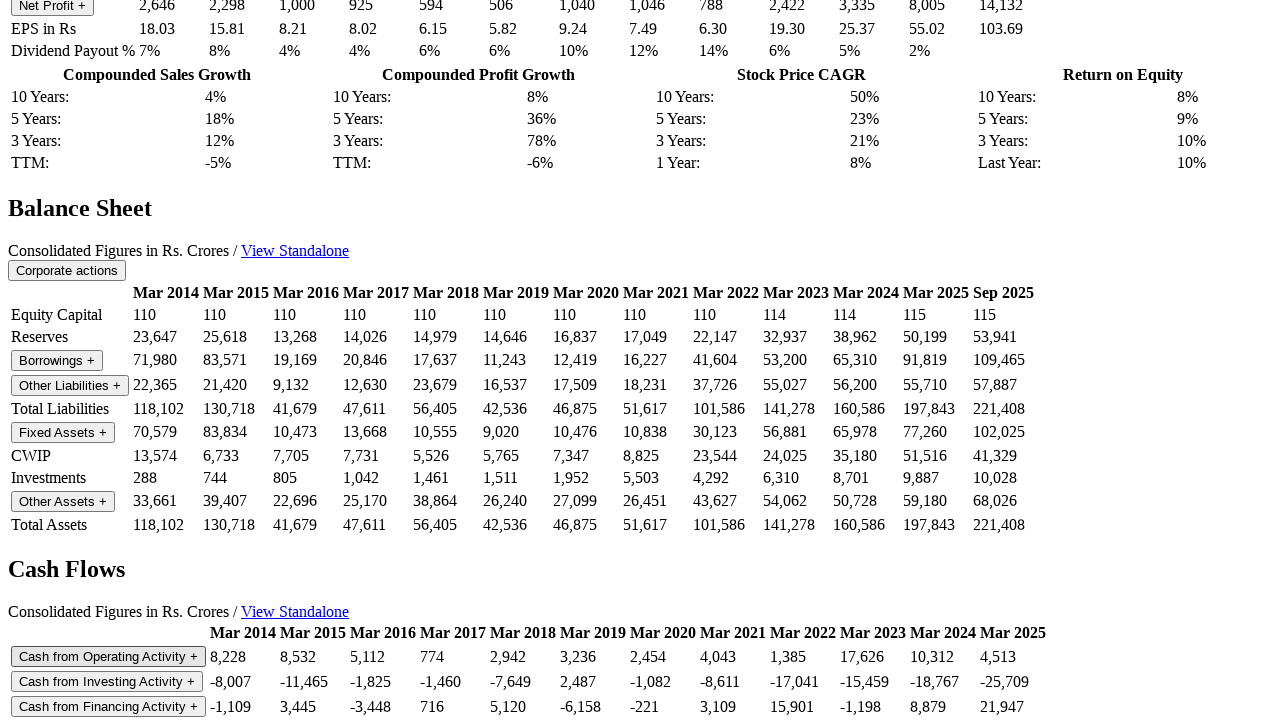

Clicked dropdown button to expand section at (107, 682) on .button-plain >> nth=16
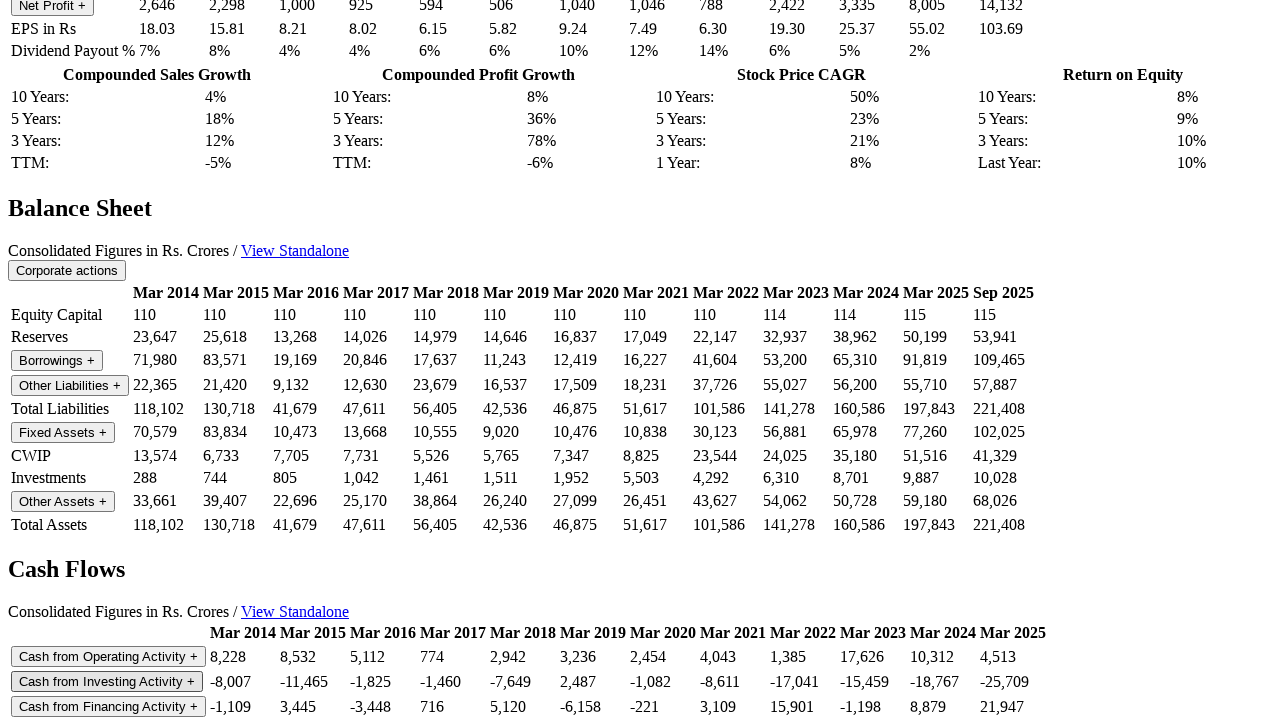

Waited for dynamic content to load after expanding
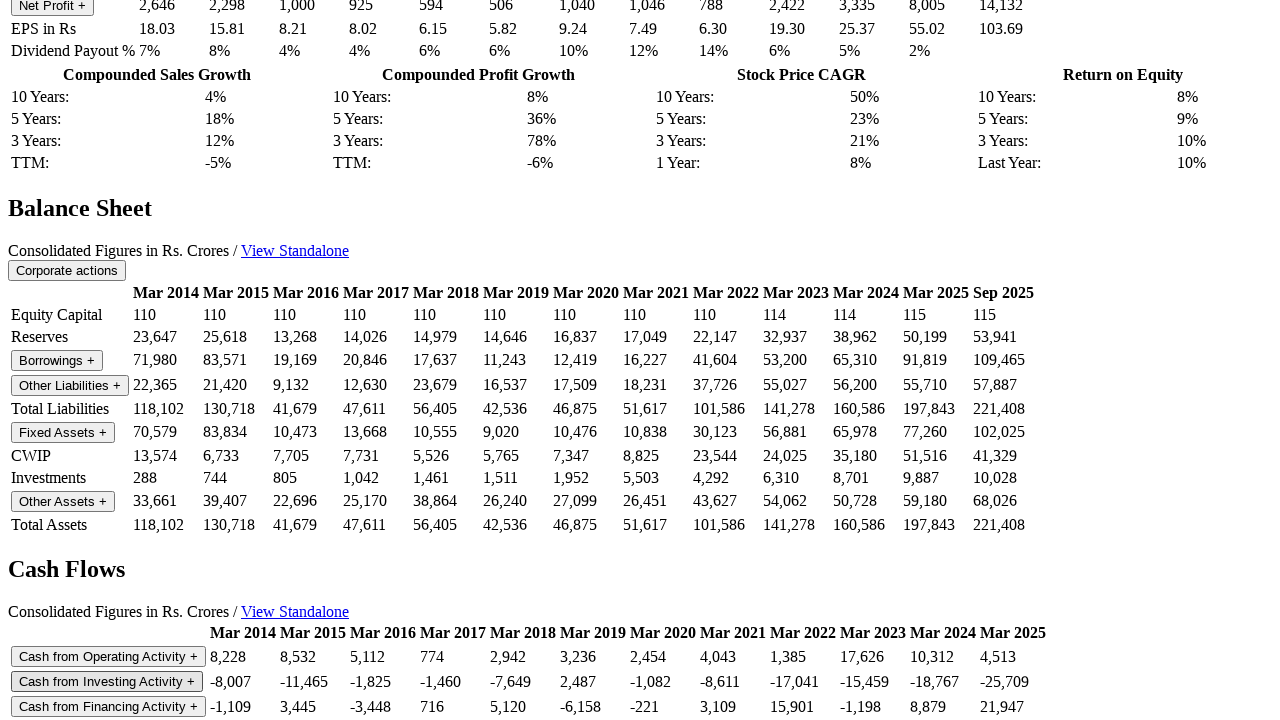

Clicked dropdown button to expand section at (108, 707) on .button-plain >> nth=17
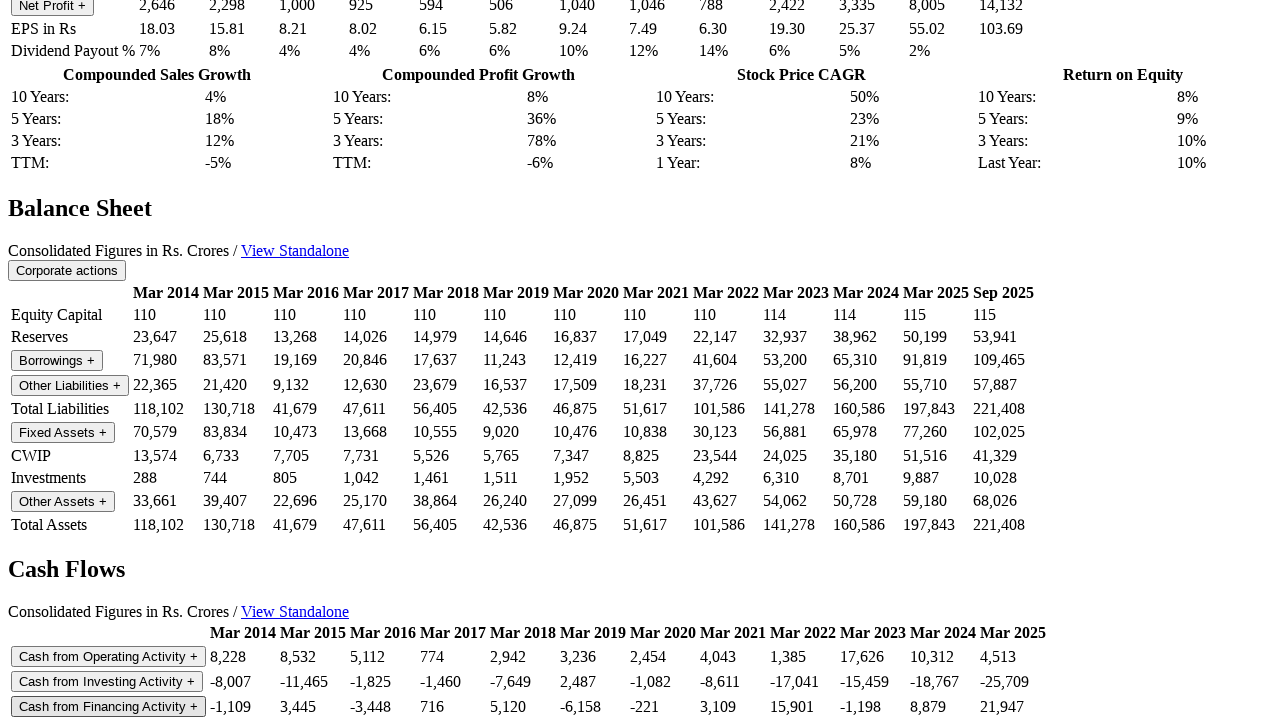

Waited for dynamic content to load after expanding
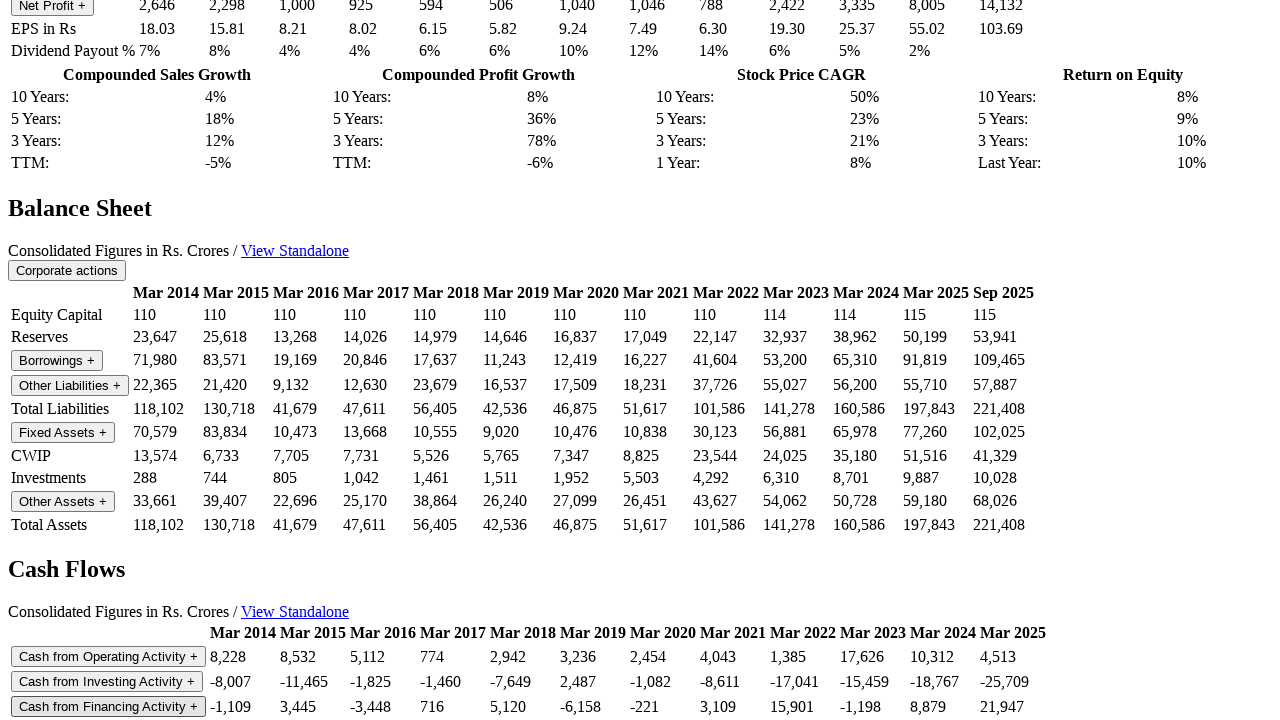

Clicked dropdown button to expand section at (55, 360) on .button-plain >> nth=18
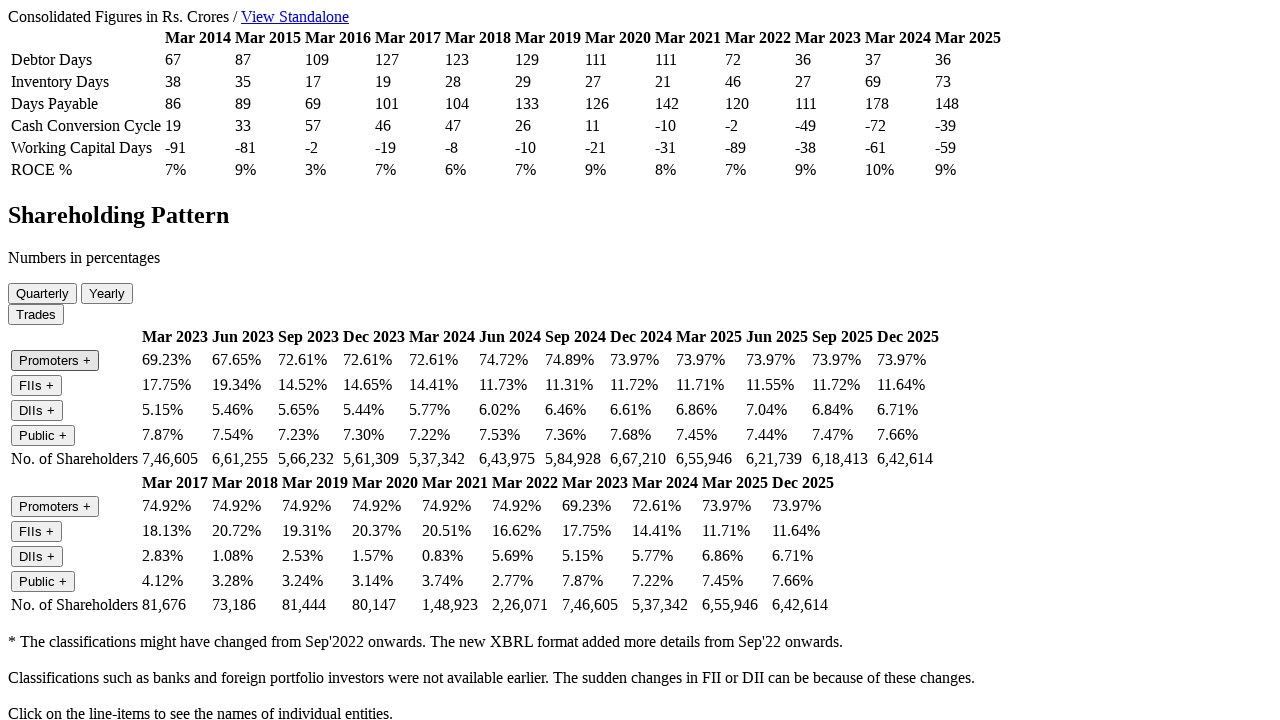

Waited for dynamic content to load after expanding
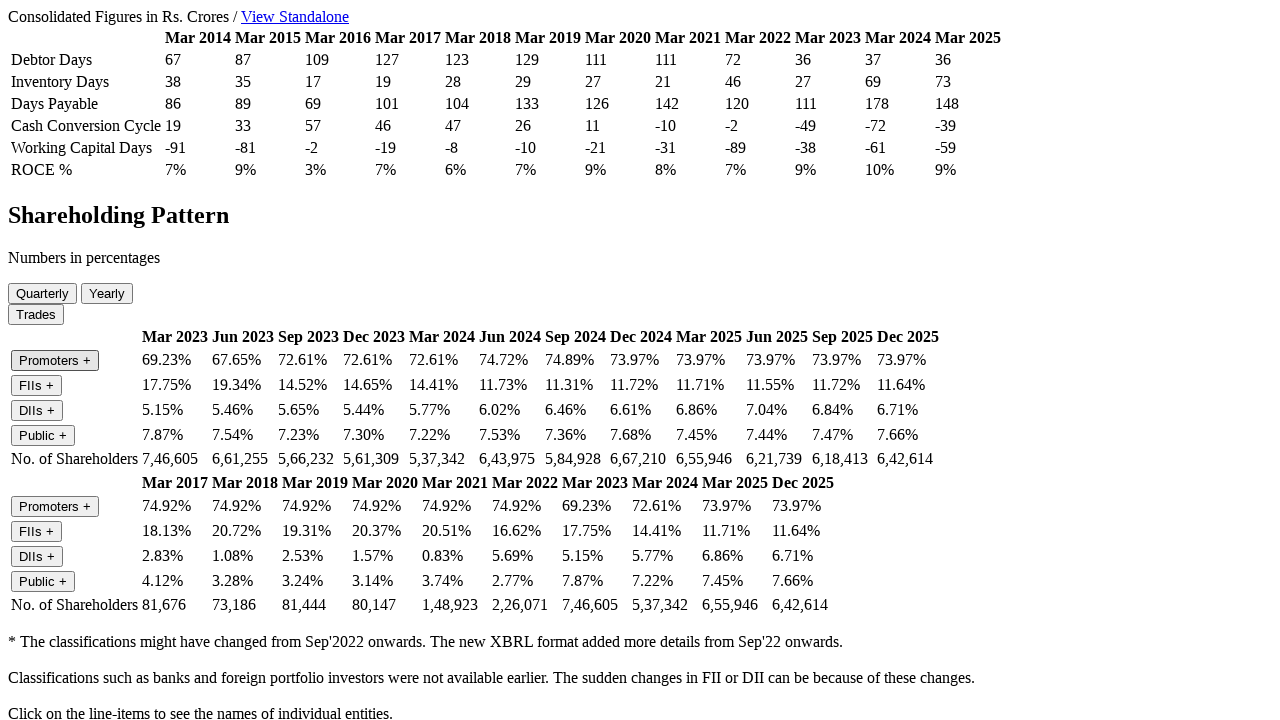

Clicked dropdown button to expand section at (36, 385) on .button-plain >> nth=19
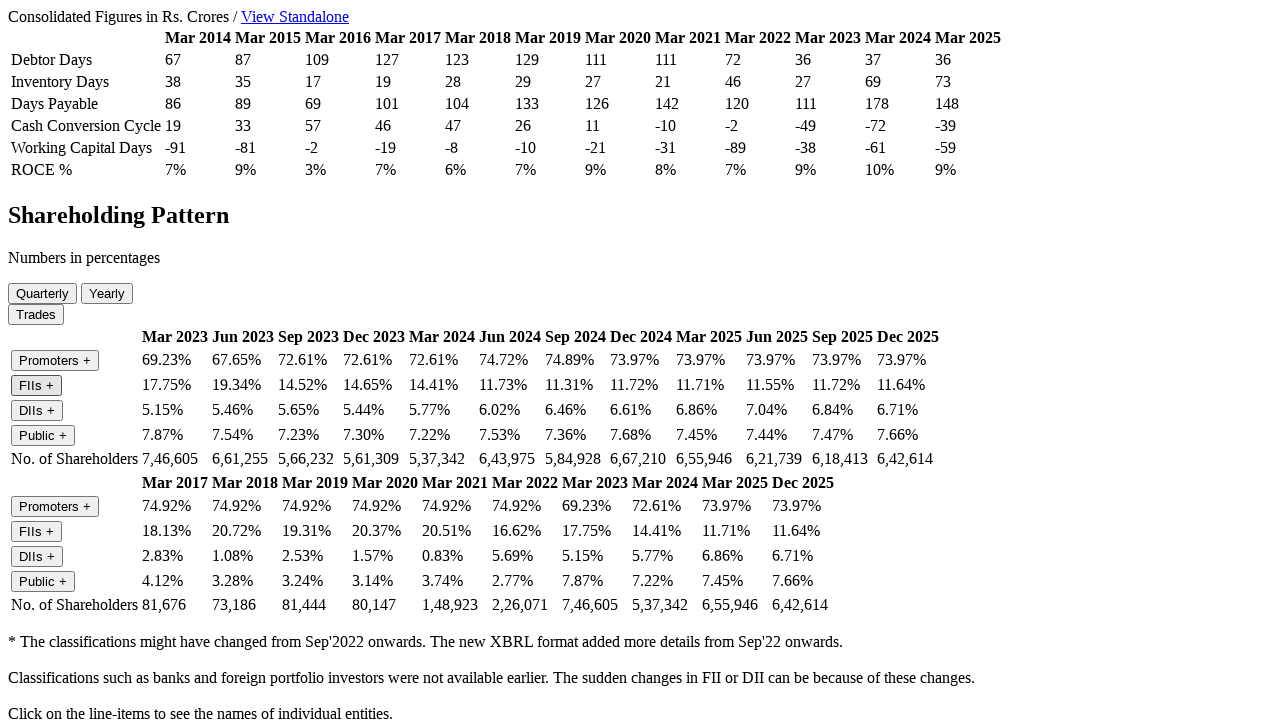

Waited for dynamic content to load after expanding
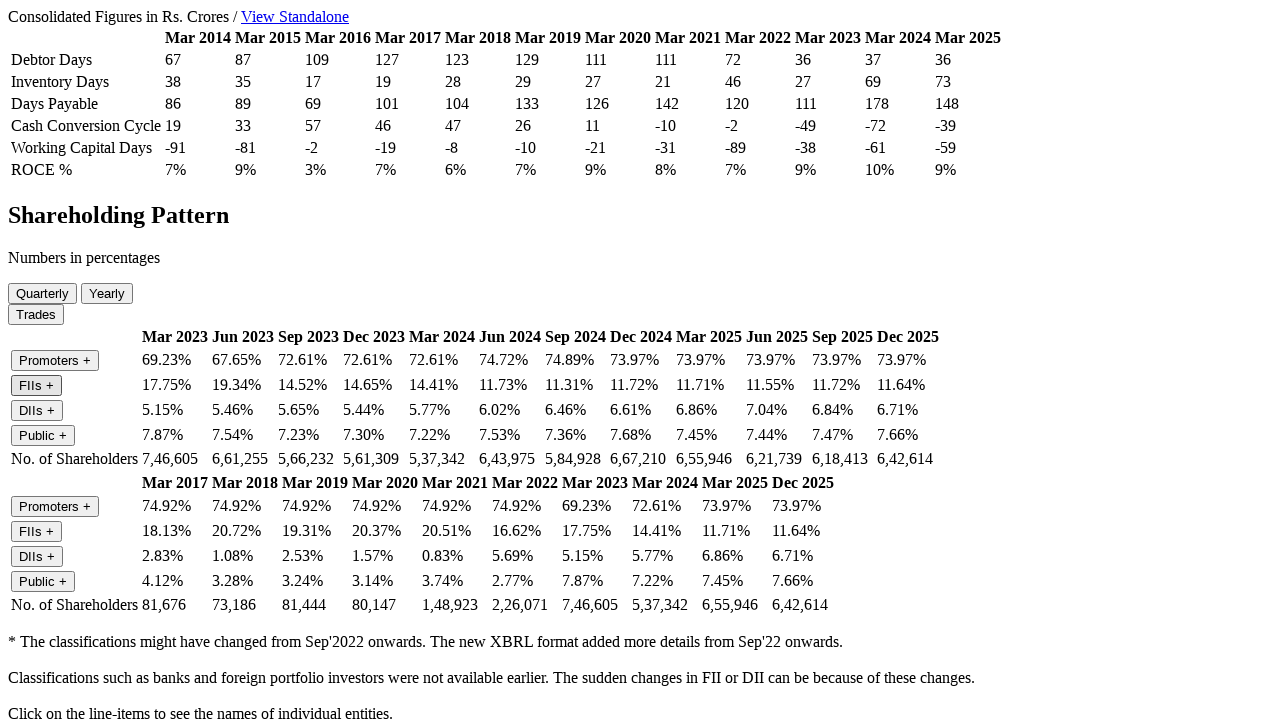

Clicked dropdown button to expand section at (37, 410) on .button-plain >> nth=20
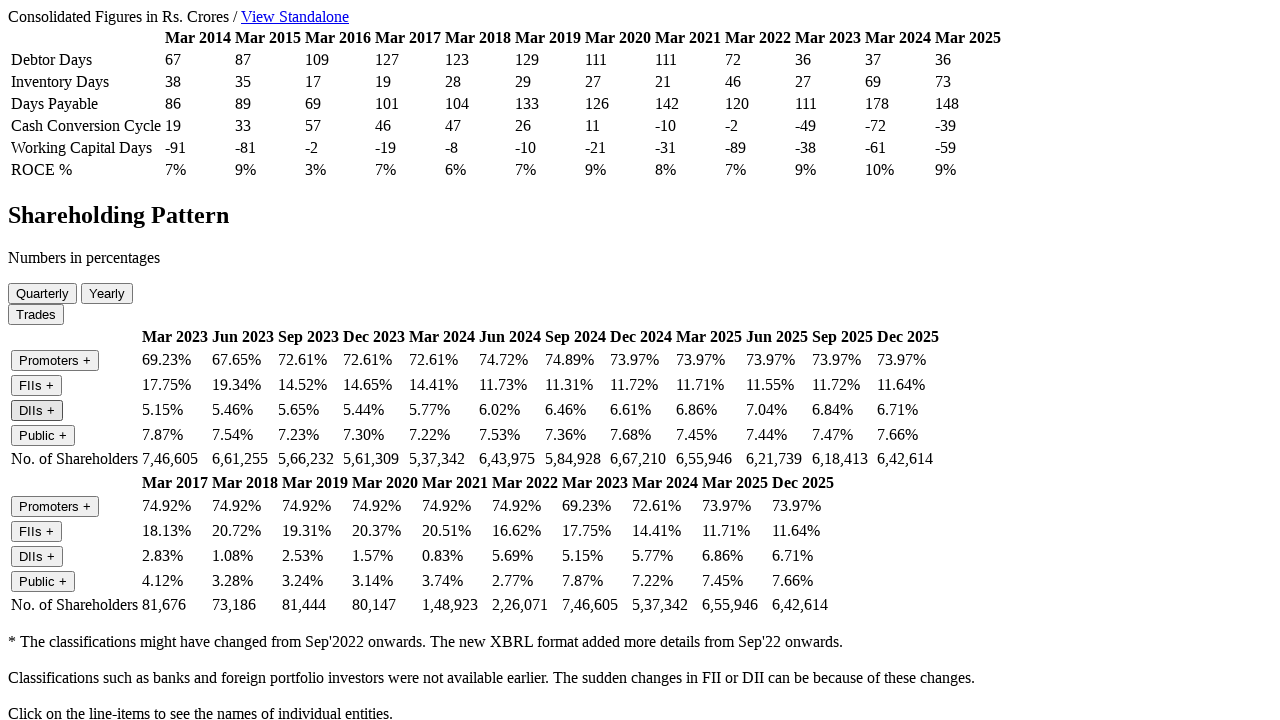

Waited for dynamic content to load after expanding
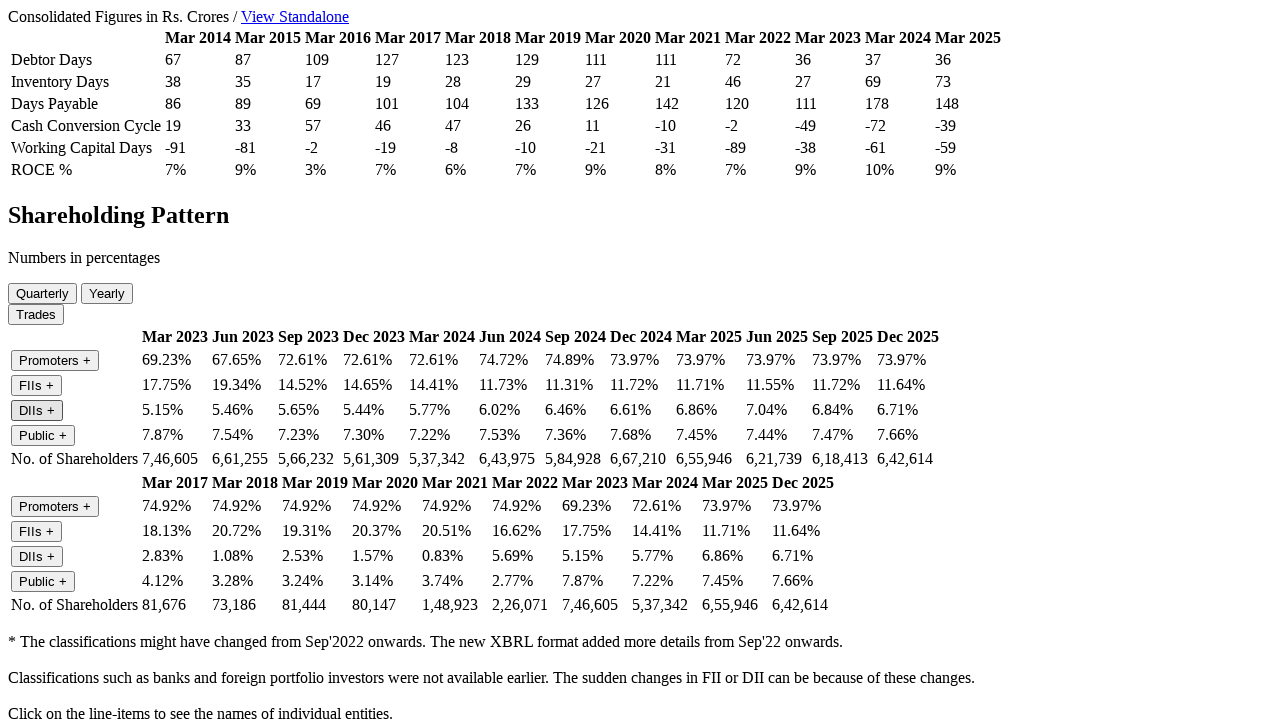

Clicked dropdown button to expand section at (43, 435) on .button-plain >> nth=21
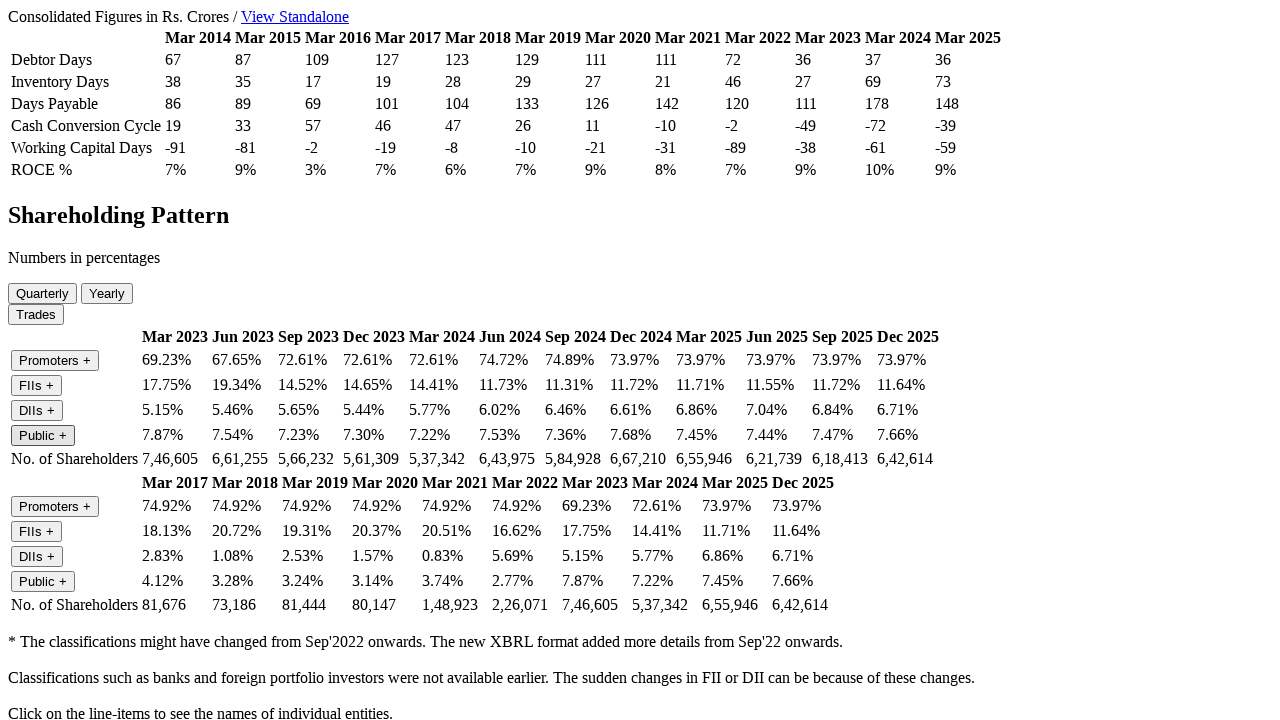

Waited for dynamic content to load after expanding
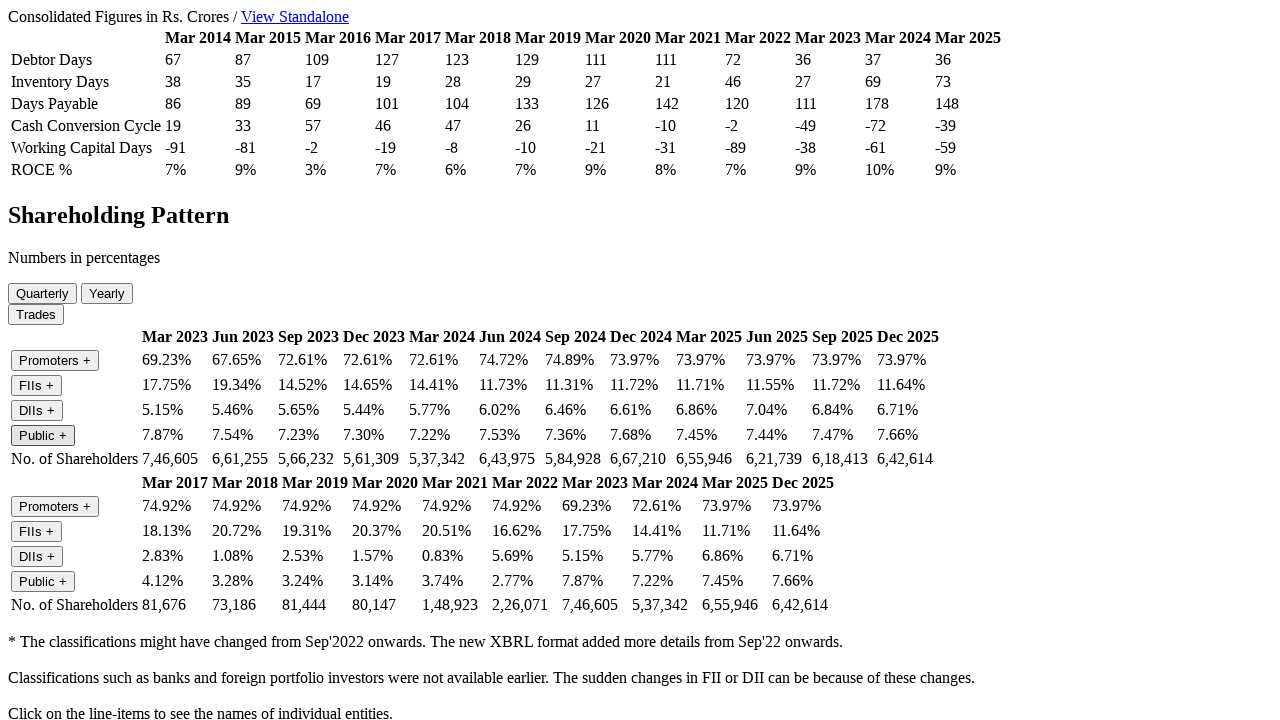

Clicked dropdown button to expand section at (55, 506) on .button-plain >> nth=22
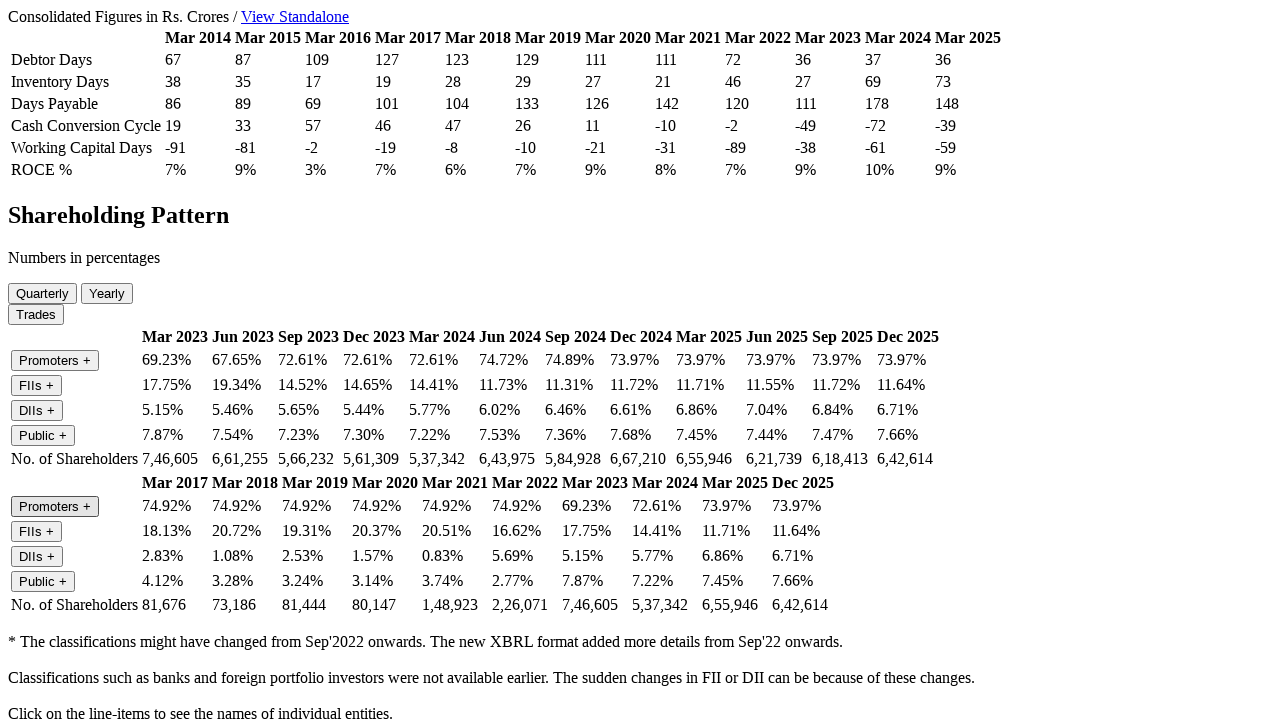

Waited for dynamic content to load after expanding
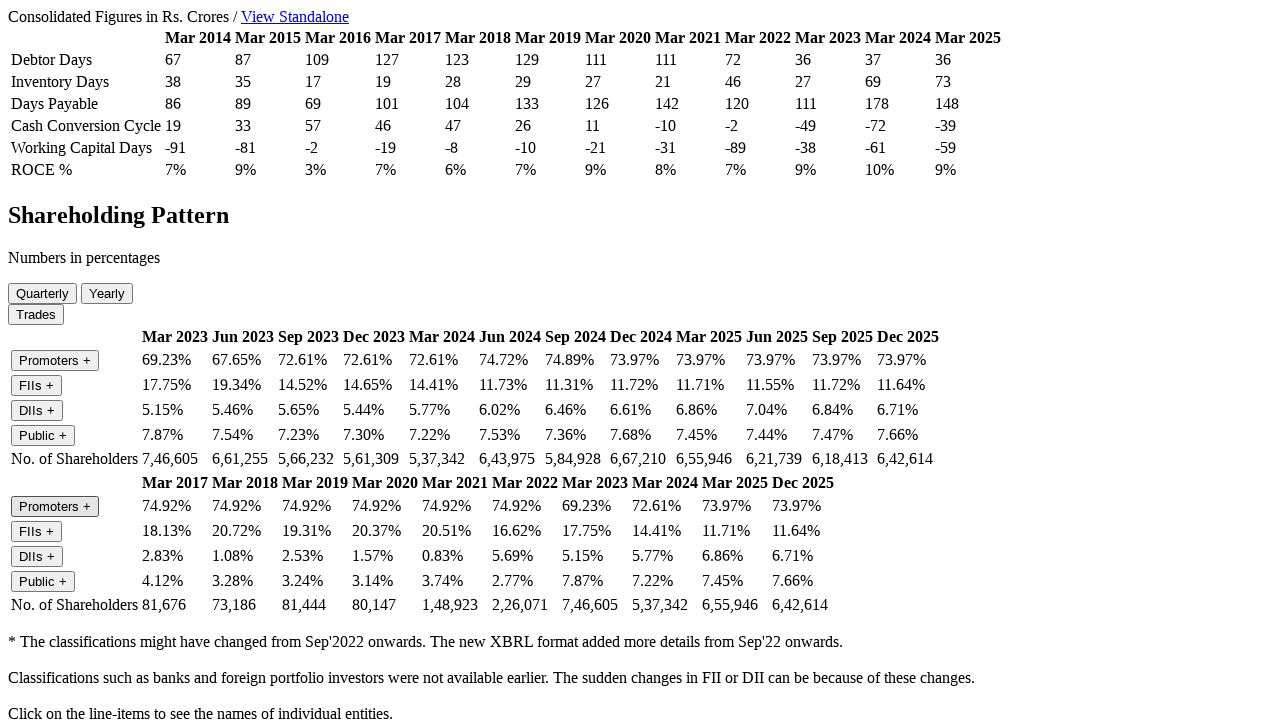

Clicked dropdown button to expand section at (36, 531) on .button-plain >> nth=23
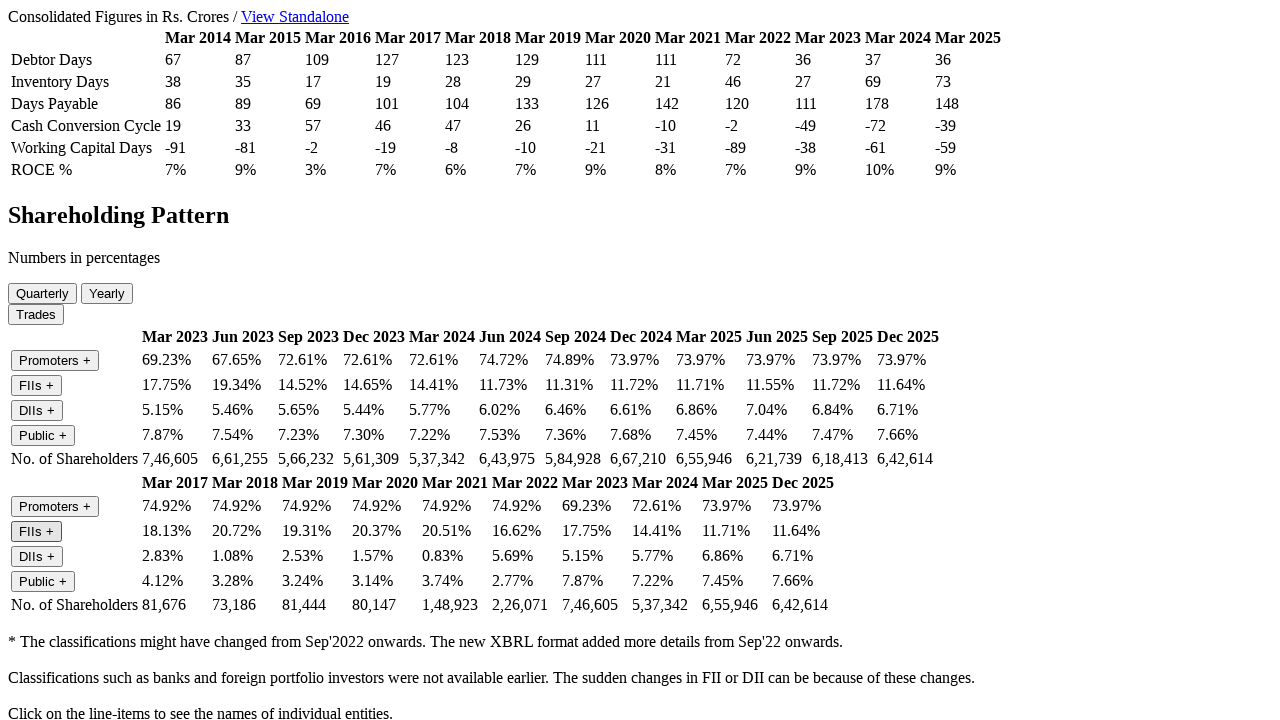

Waited for dynamic content to load after expanding
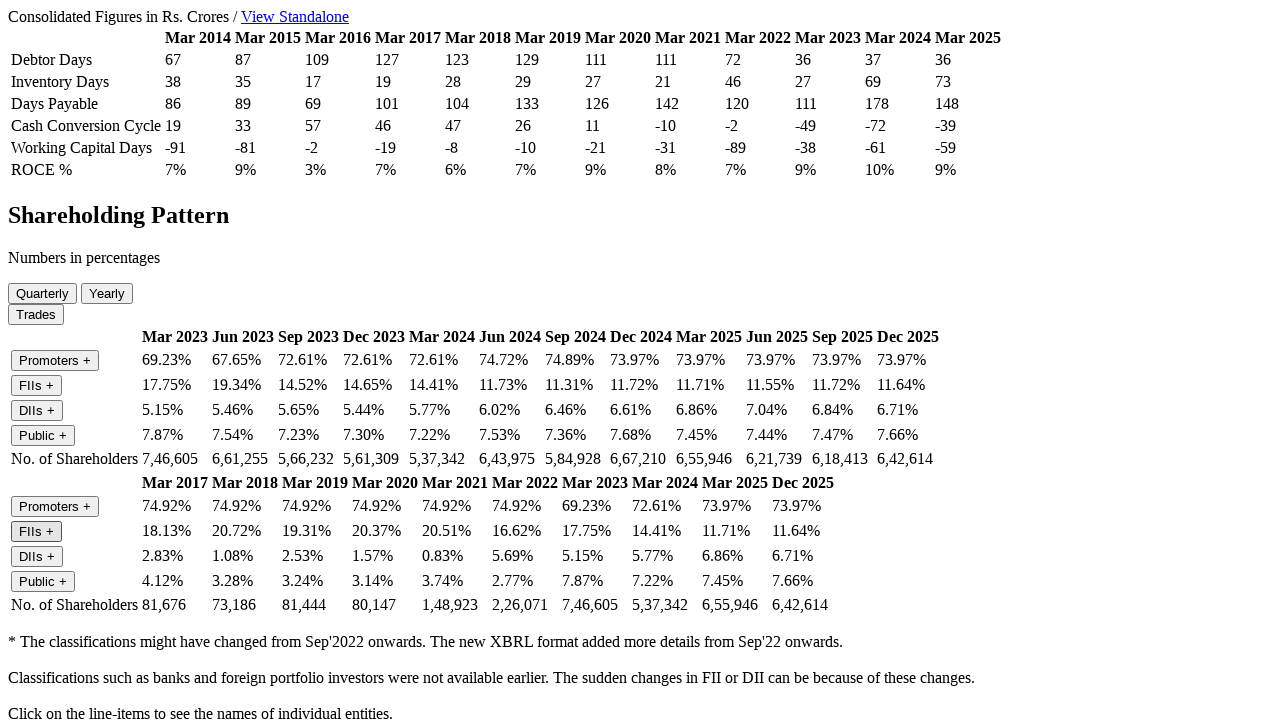

Clicked dropdown button to expand section at (37, 556) on .button-plain >> nth=24
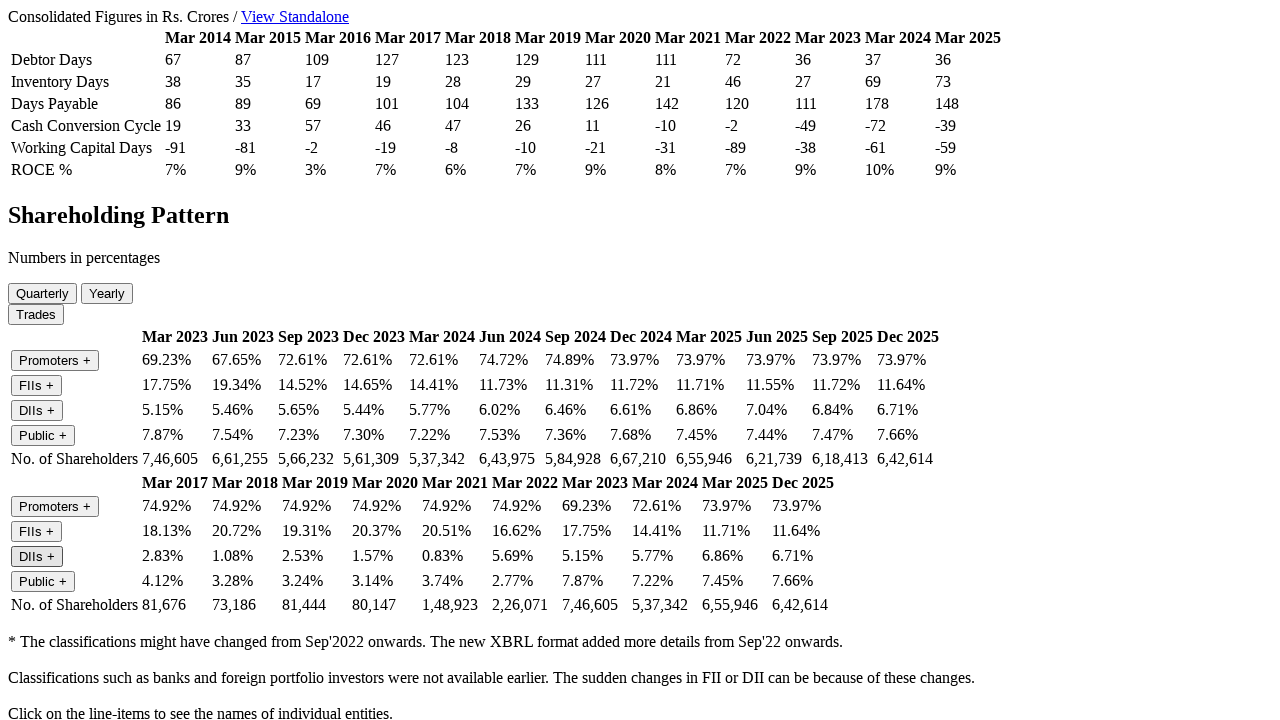

Waited for dynamic content to load after expanding
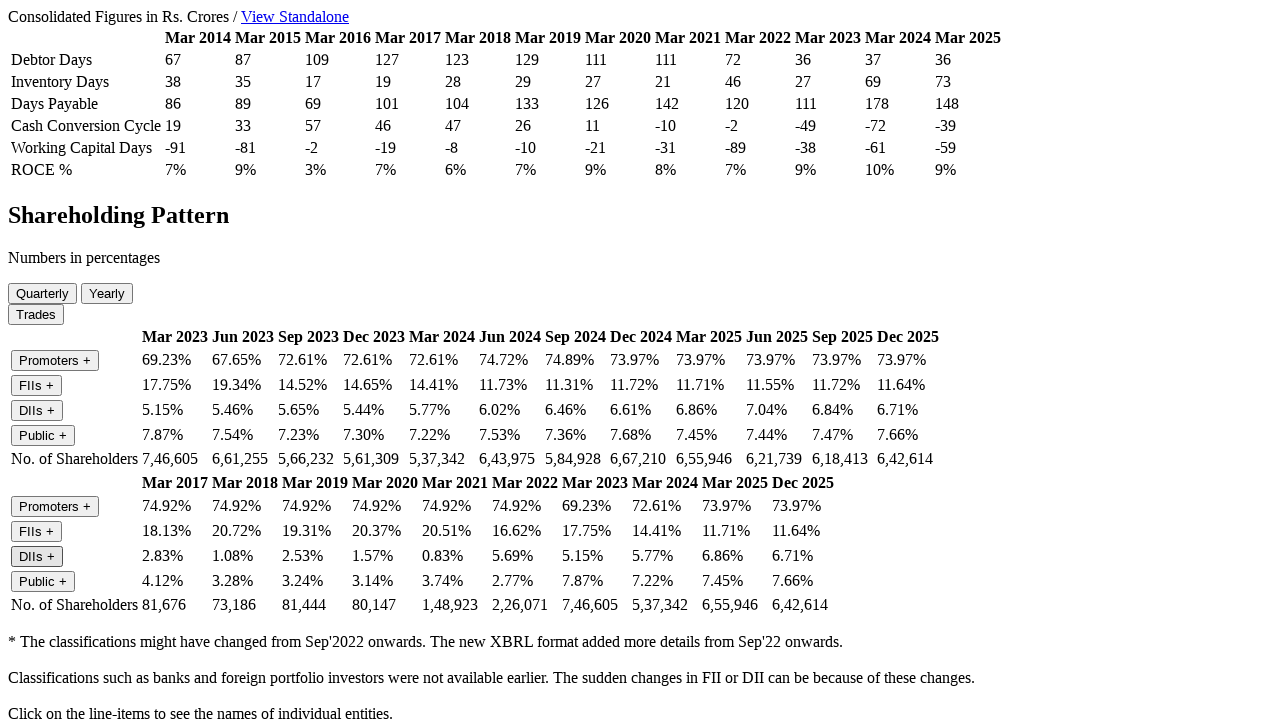

Clicked dropdown button to expand section at (43, 581) on .button-plain >> nth=25
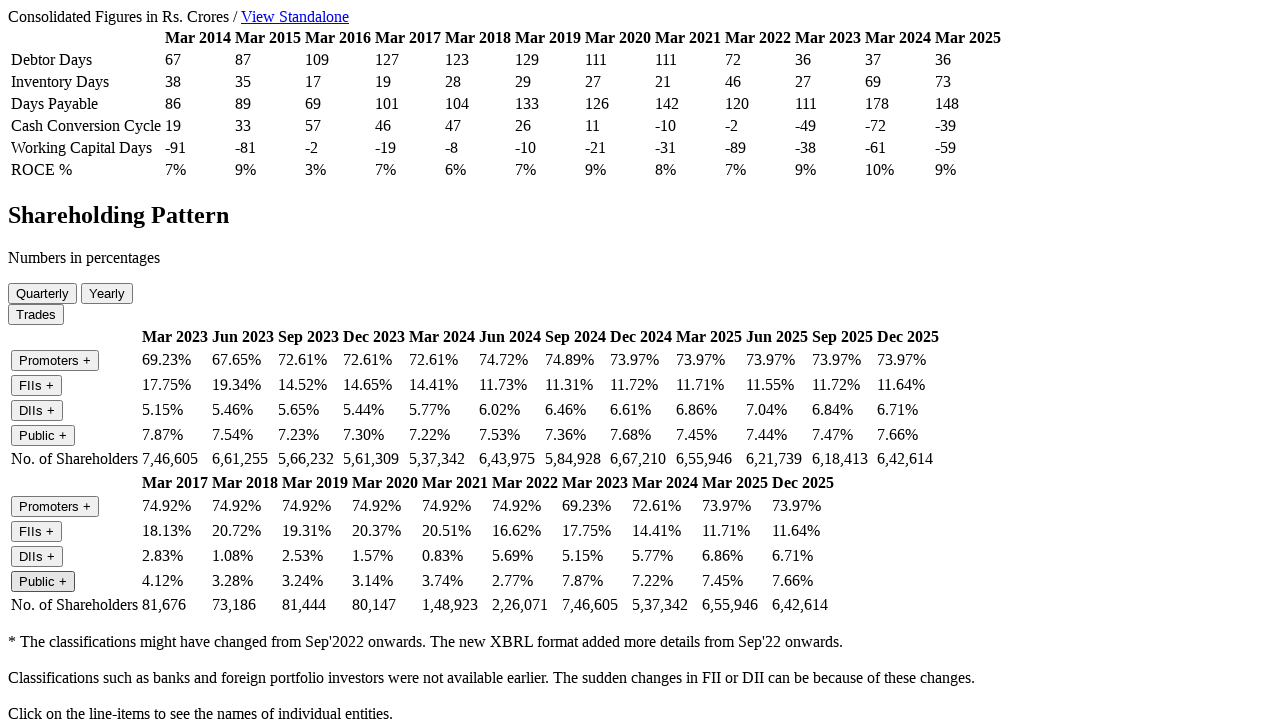

Waited for dynamic content to load after expanding
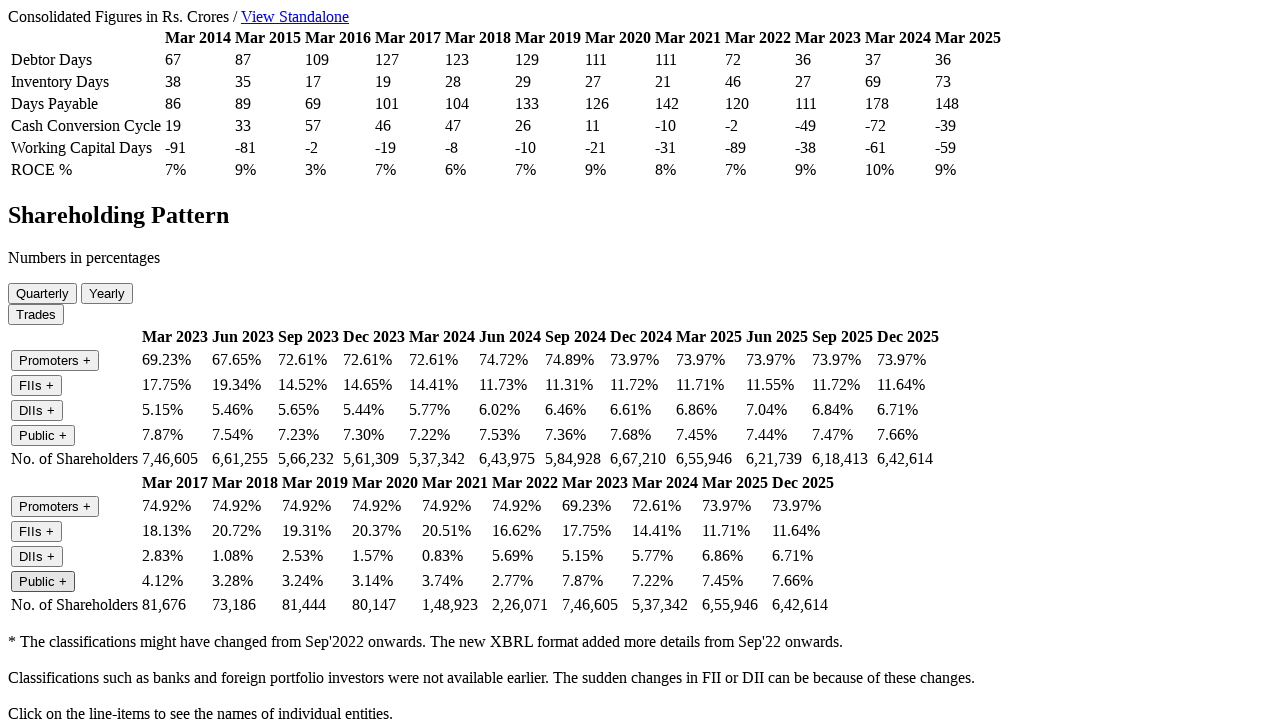

Clicked dropdown button to expand section at (70, 531) on .button-plain >> nth=26
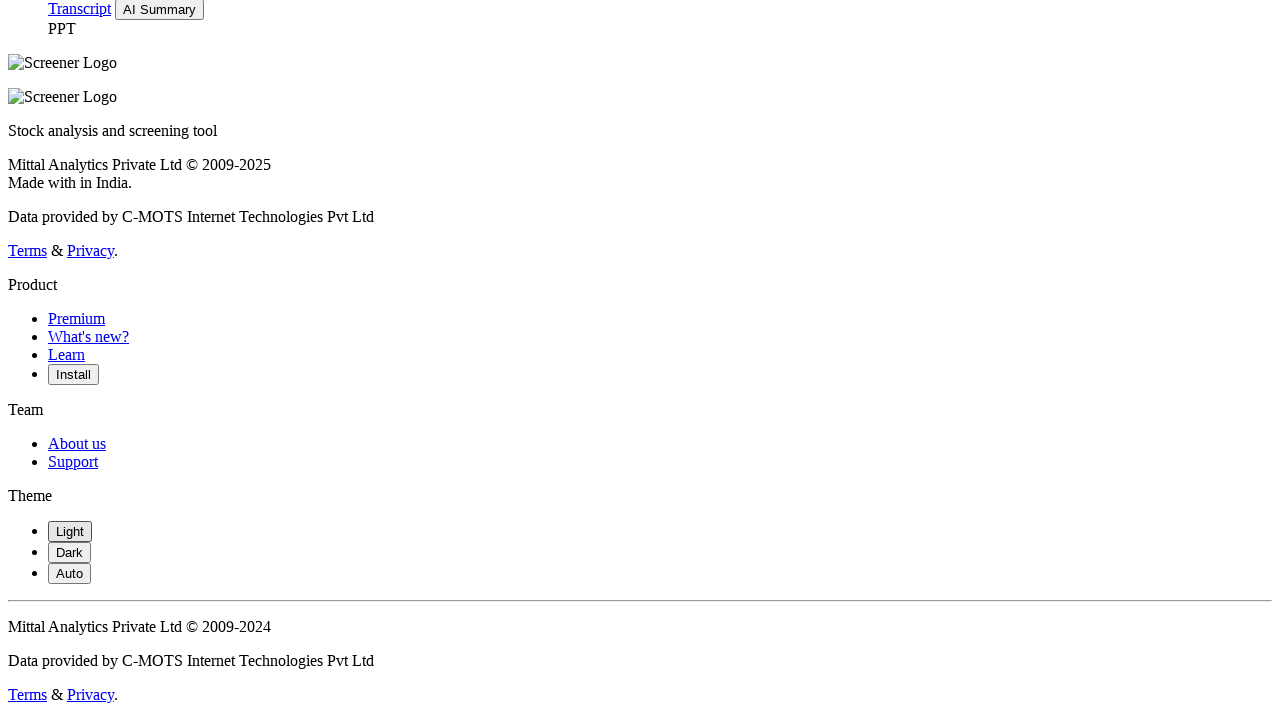

Waited for dynamic content to load after expanding
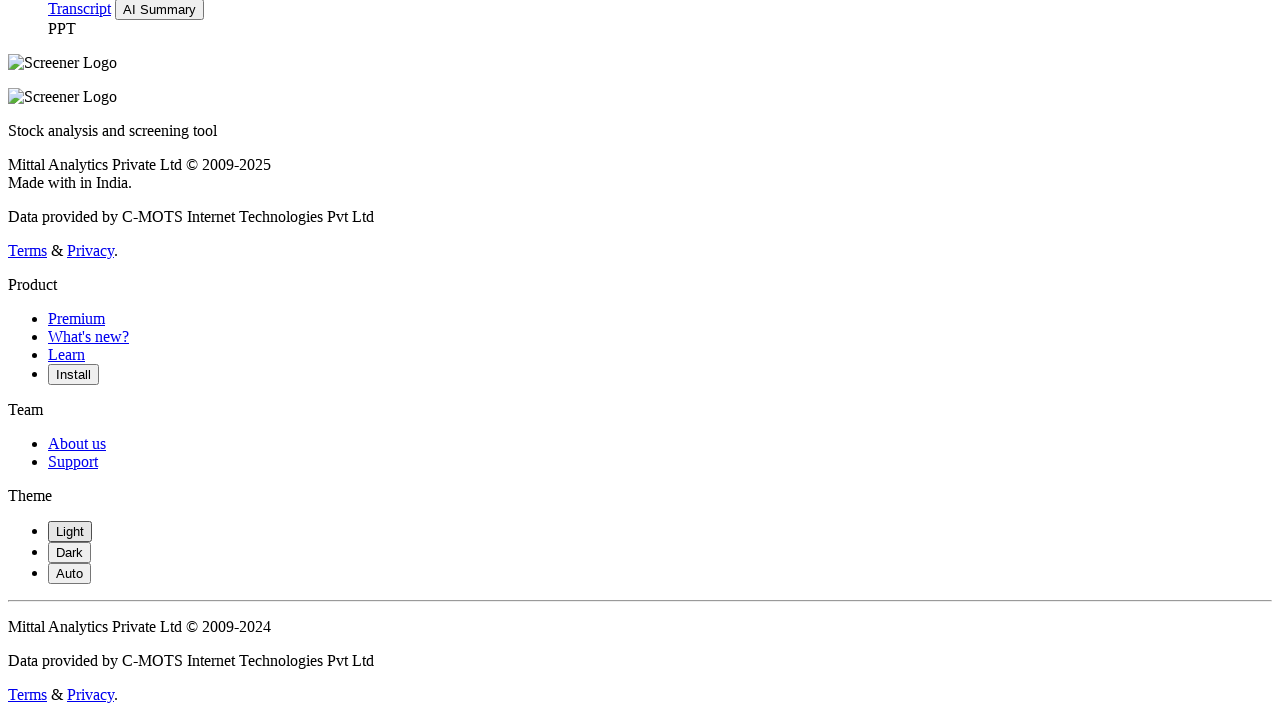

Clicked dropdown button to expand section at (70, 552) on .button-plain >> nth=27
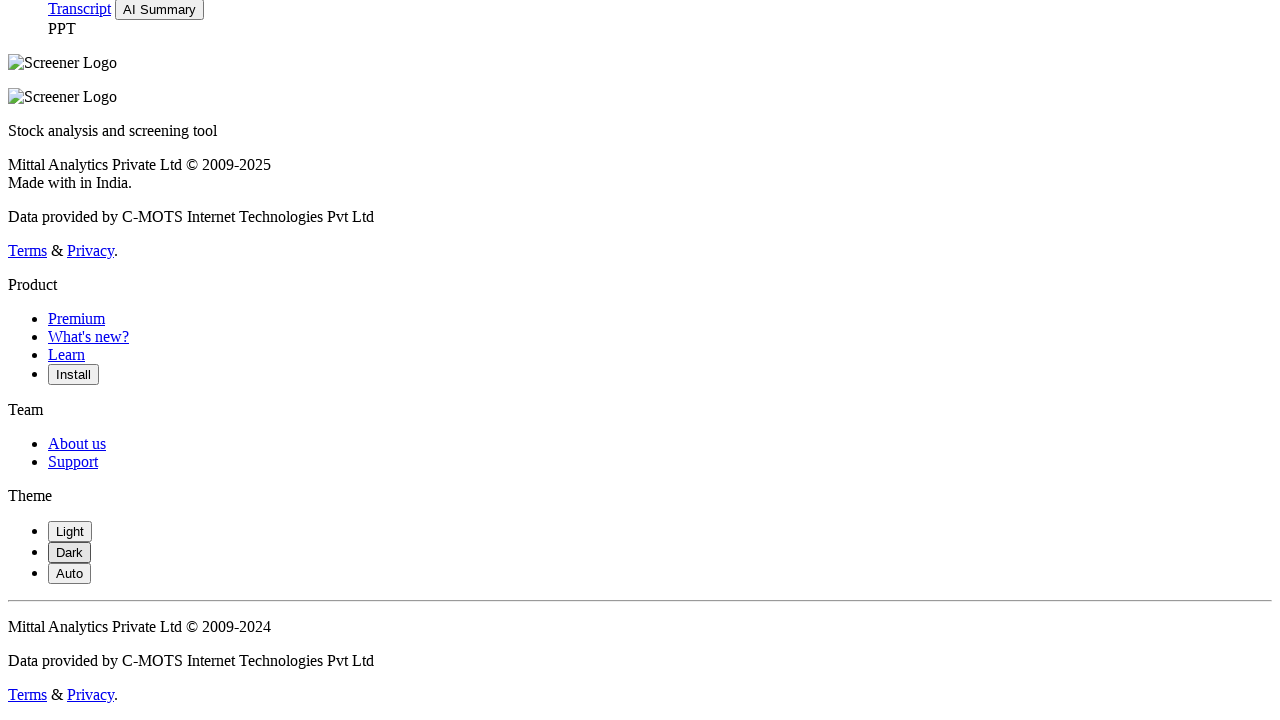

Waited for dynamic content to load after expanding
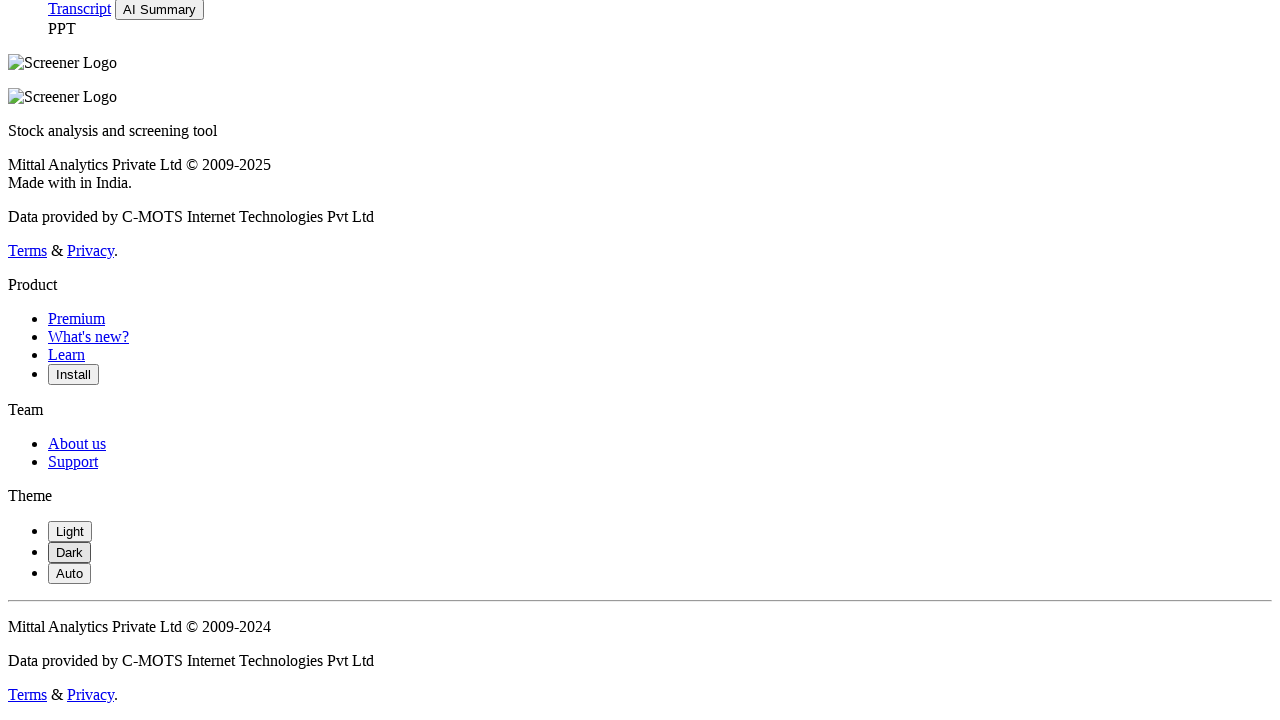

Clicked dropdown button to expand section at (70, 573) on .button-plain >> nth=28
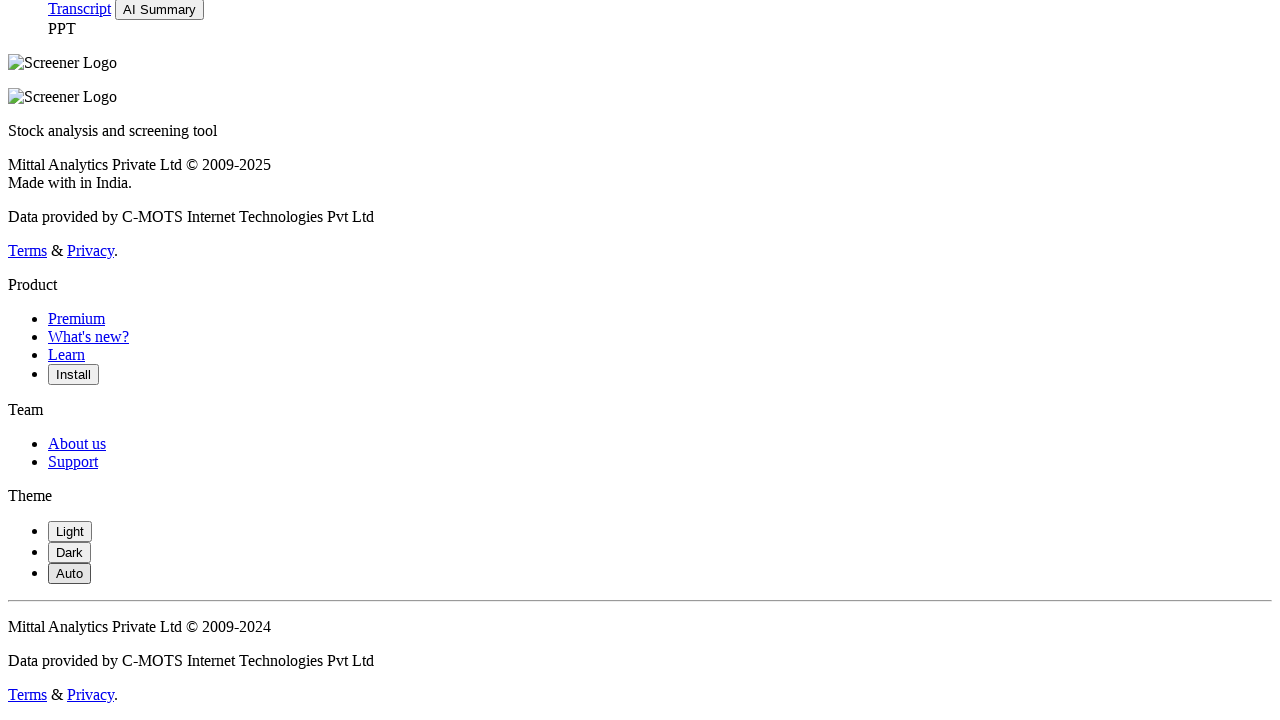

Waited for dynamic content to load after expanding
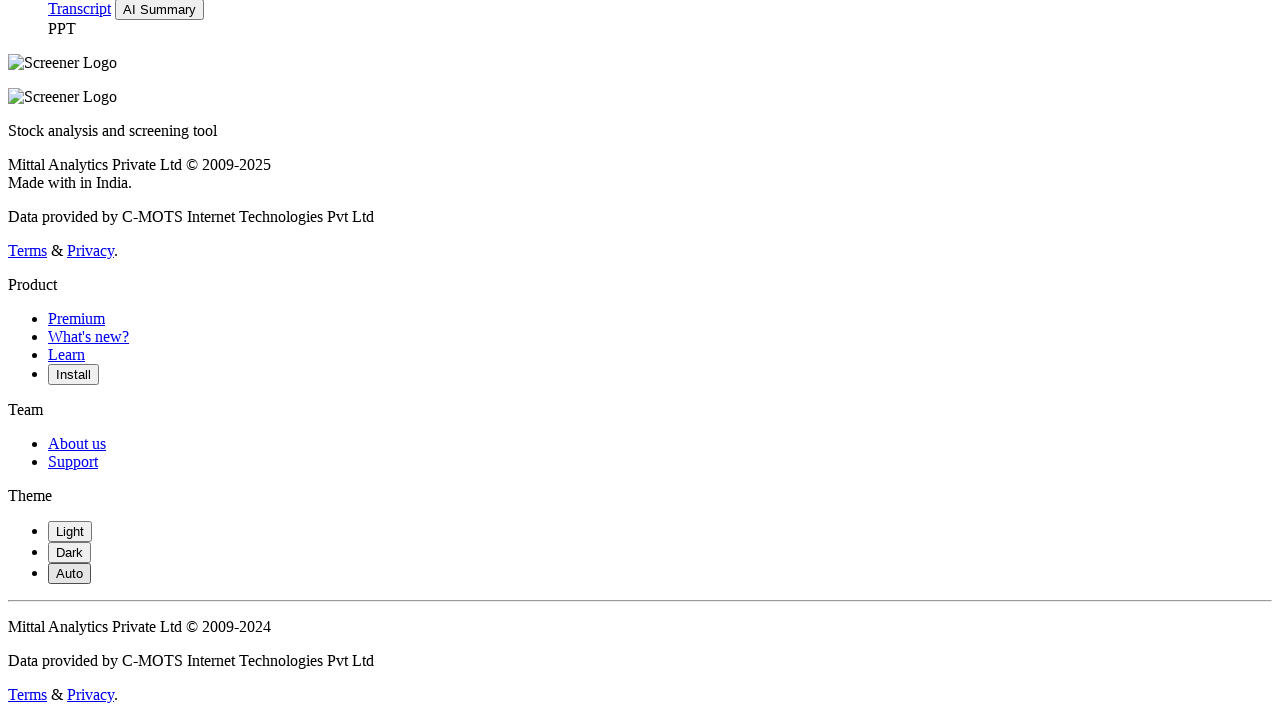

Balance sheet table is visible
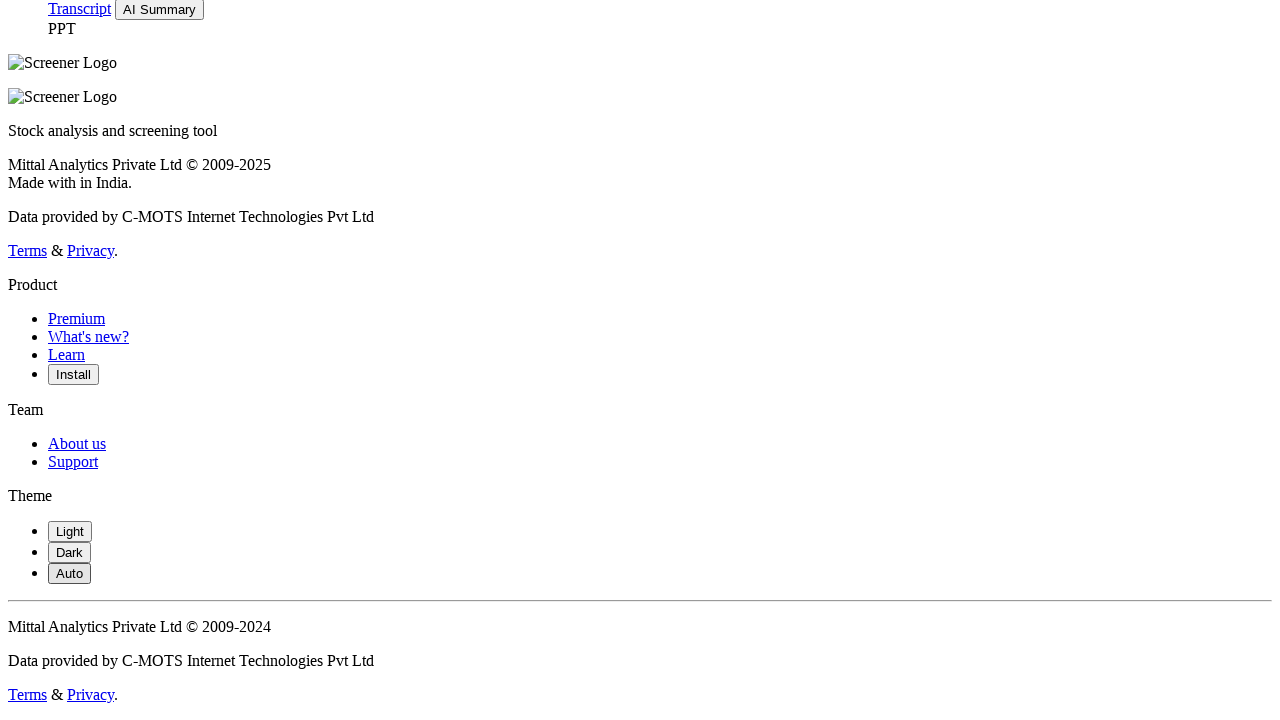

Cash flow table is visible
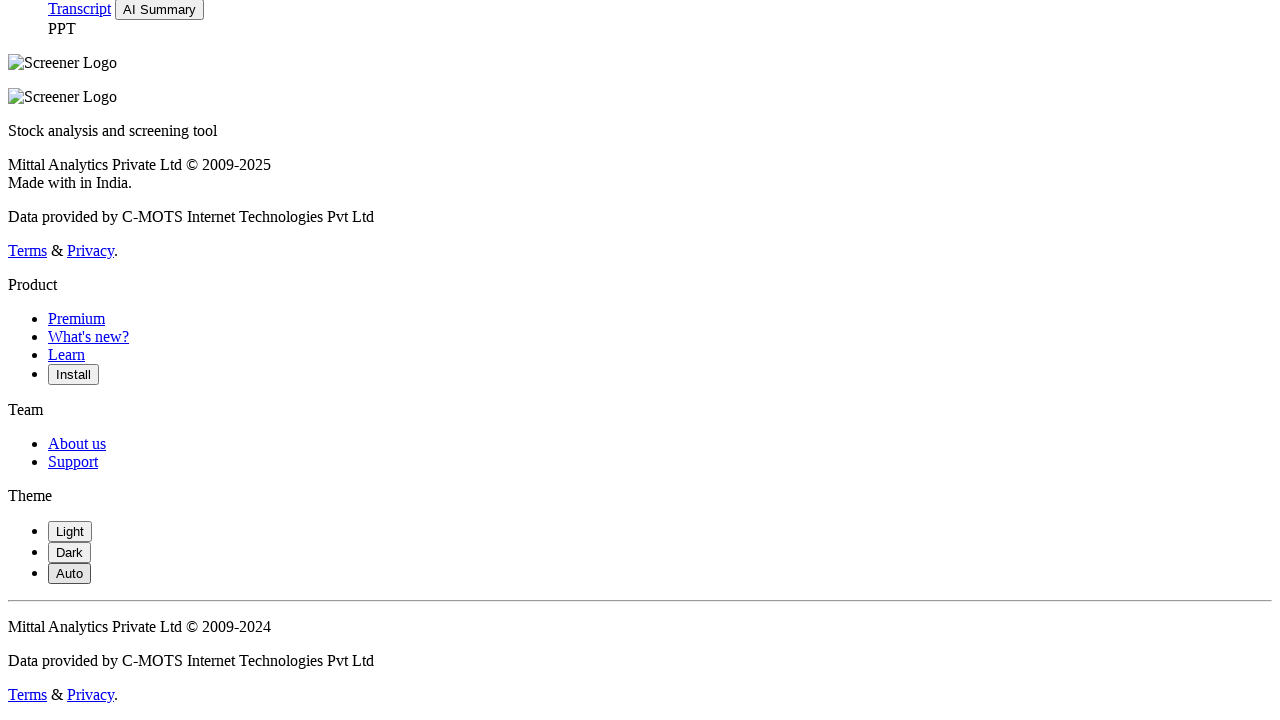

Profit and loss table is visible
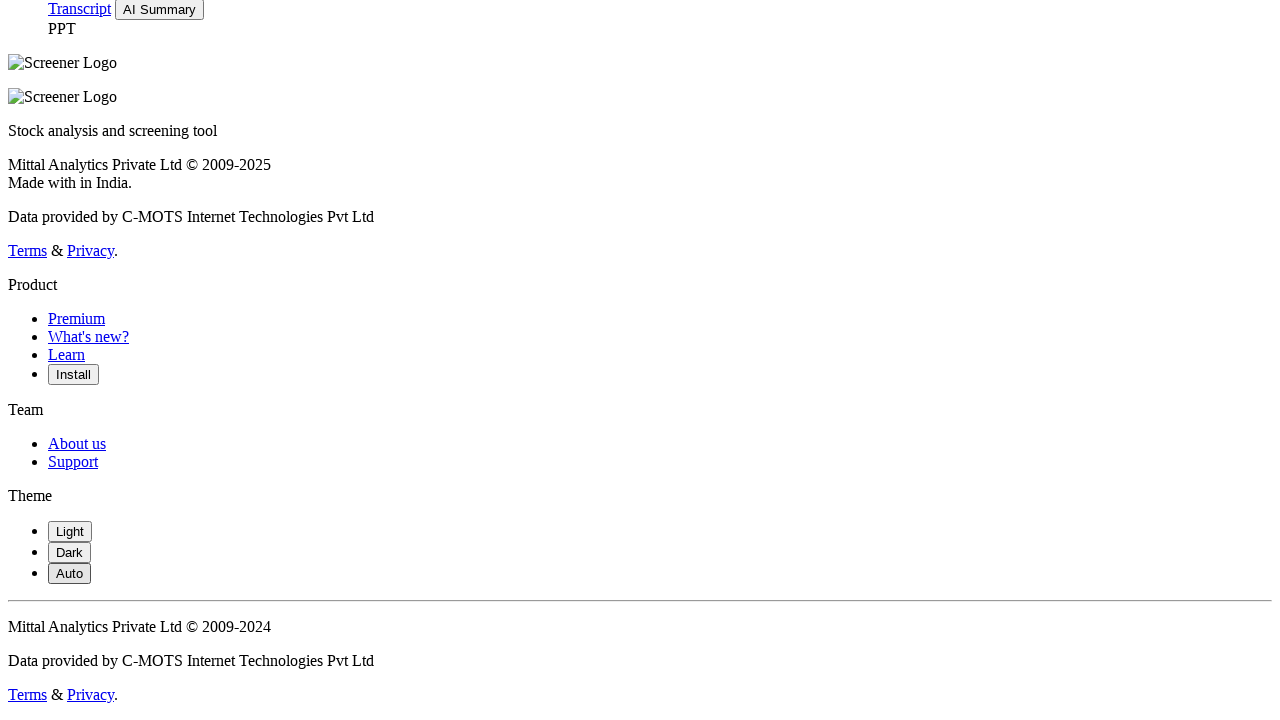

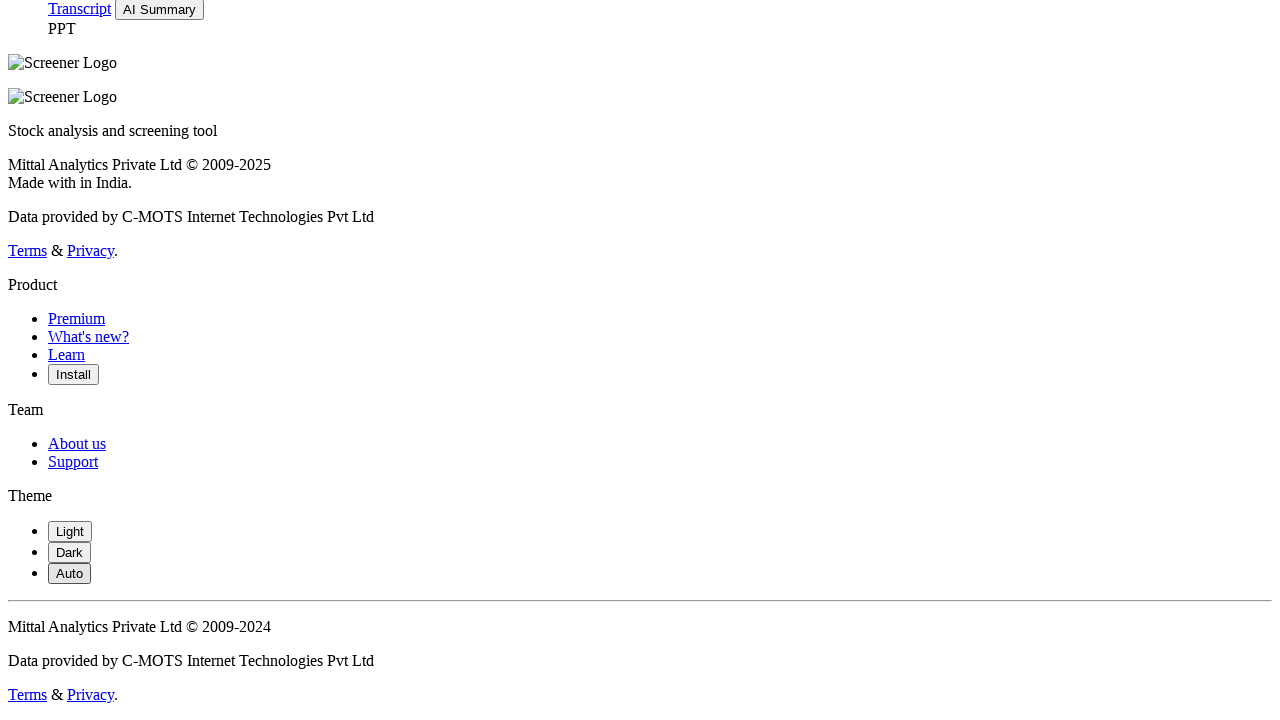